Navigates to the Sample Forms section and iterates through all navigation links, clicking each one to visit the corresponding form pages.

Starting URL: https://www.mycontactform.com/

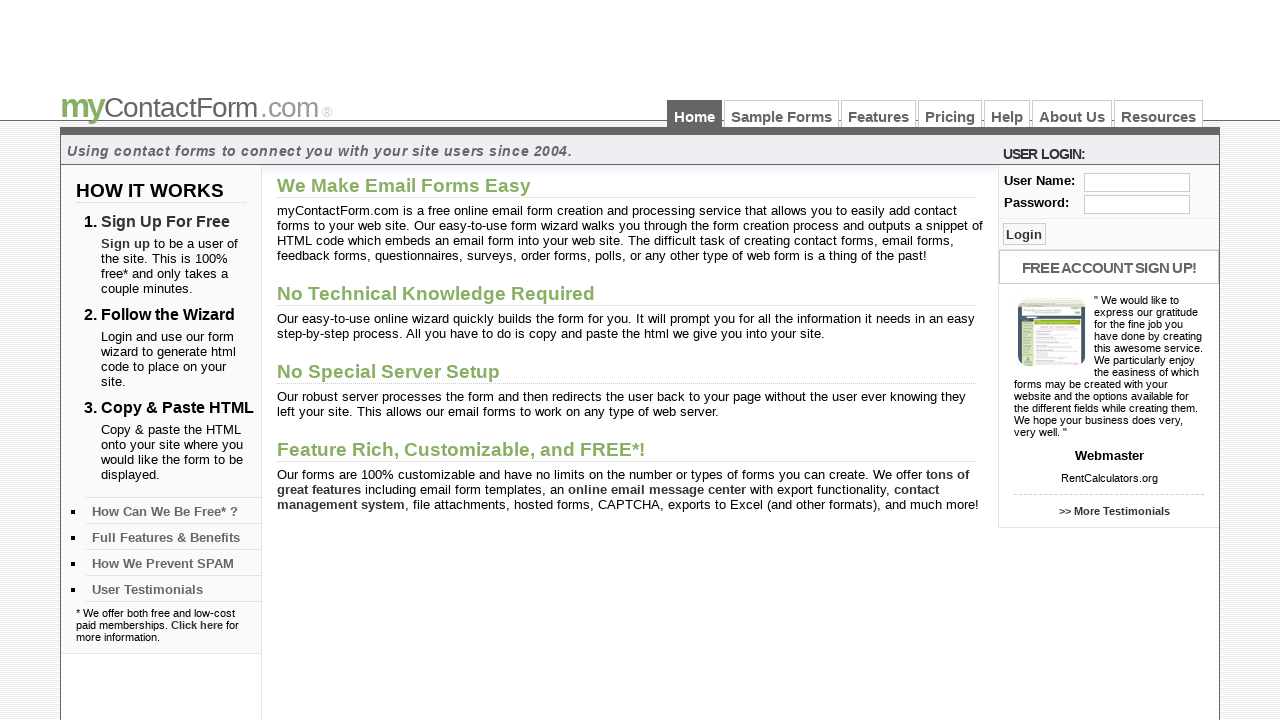

Clicked on Sample Forms link at (782, 114) on text=Sample Forms
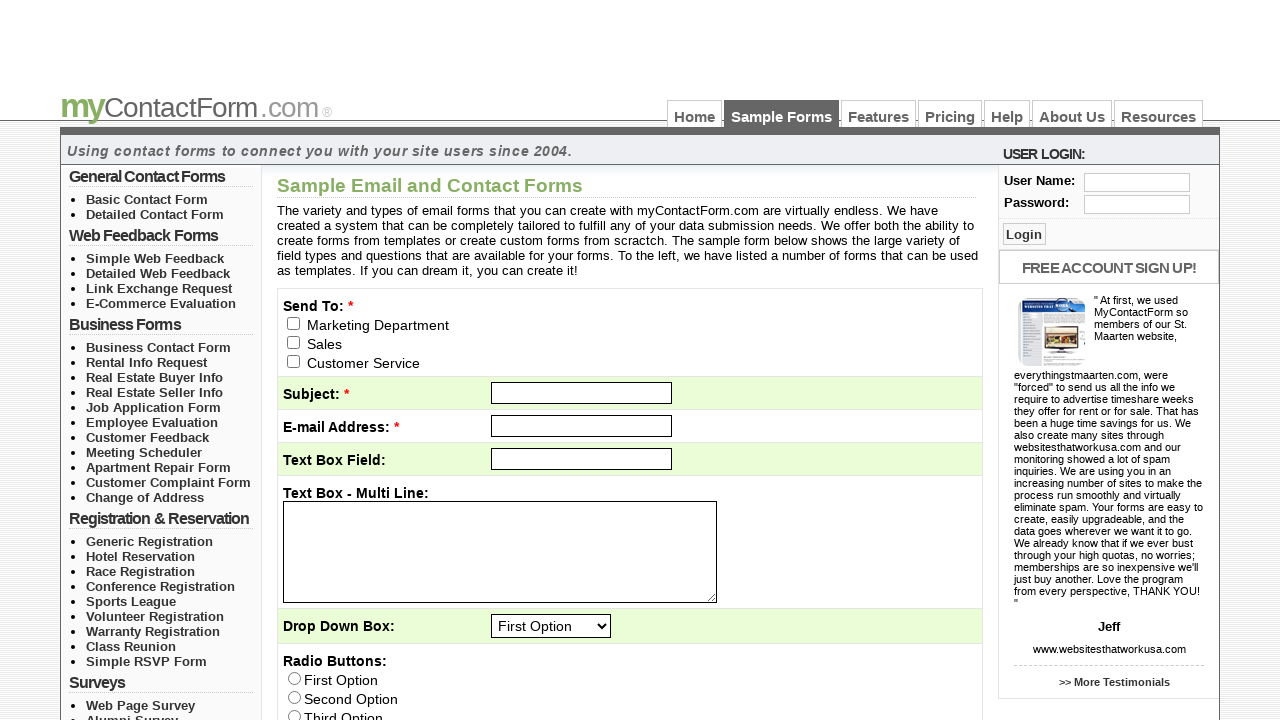

Sample Forms navigation menu loaded
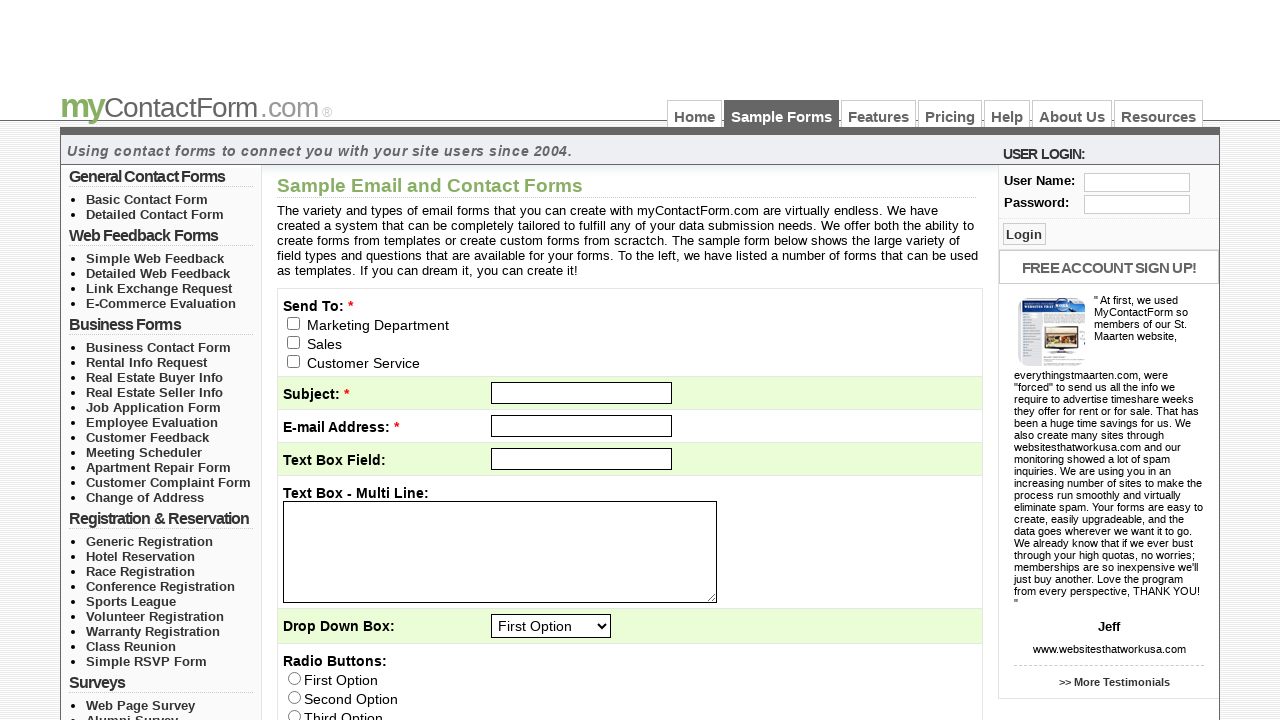

Clicked on navigation link at position ul[1]/li[1] at (147, 199) on //*[@id='left_col_top']/ul[1]/li[1]/a
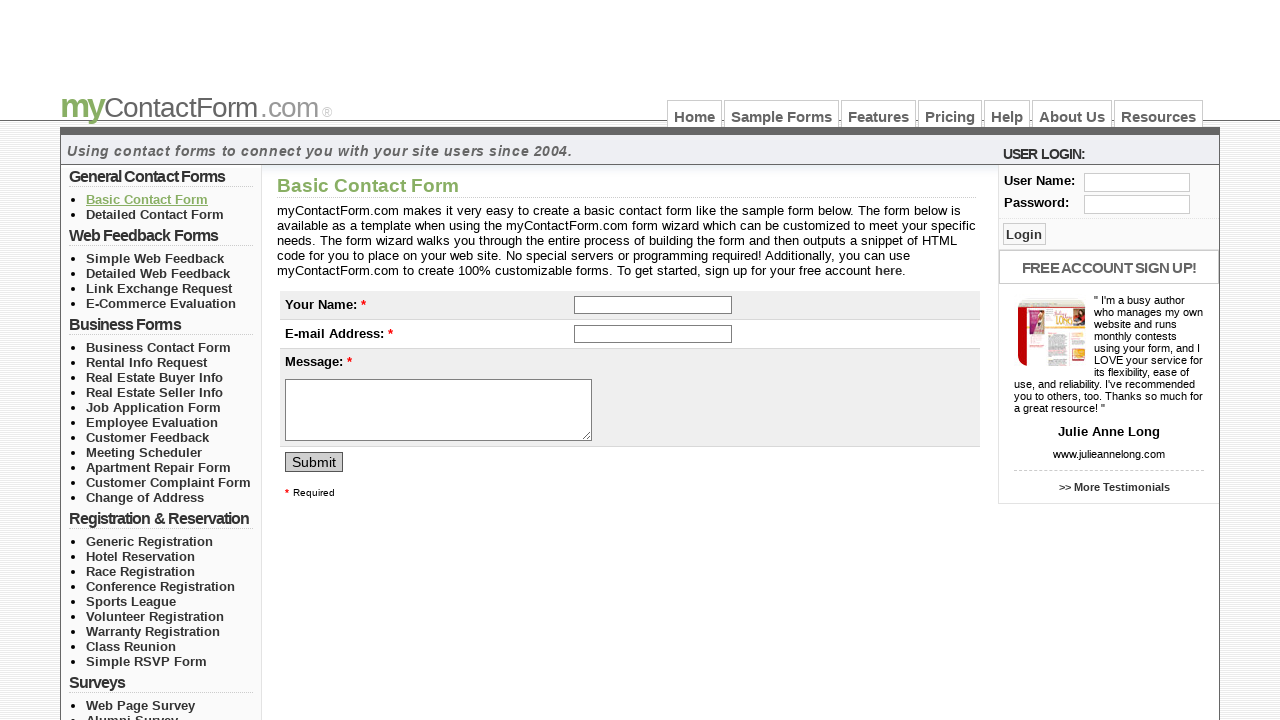

Form page loaded after clicking link 1
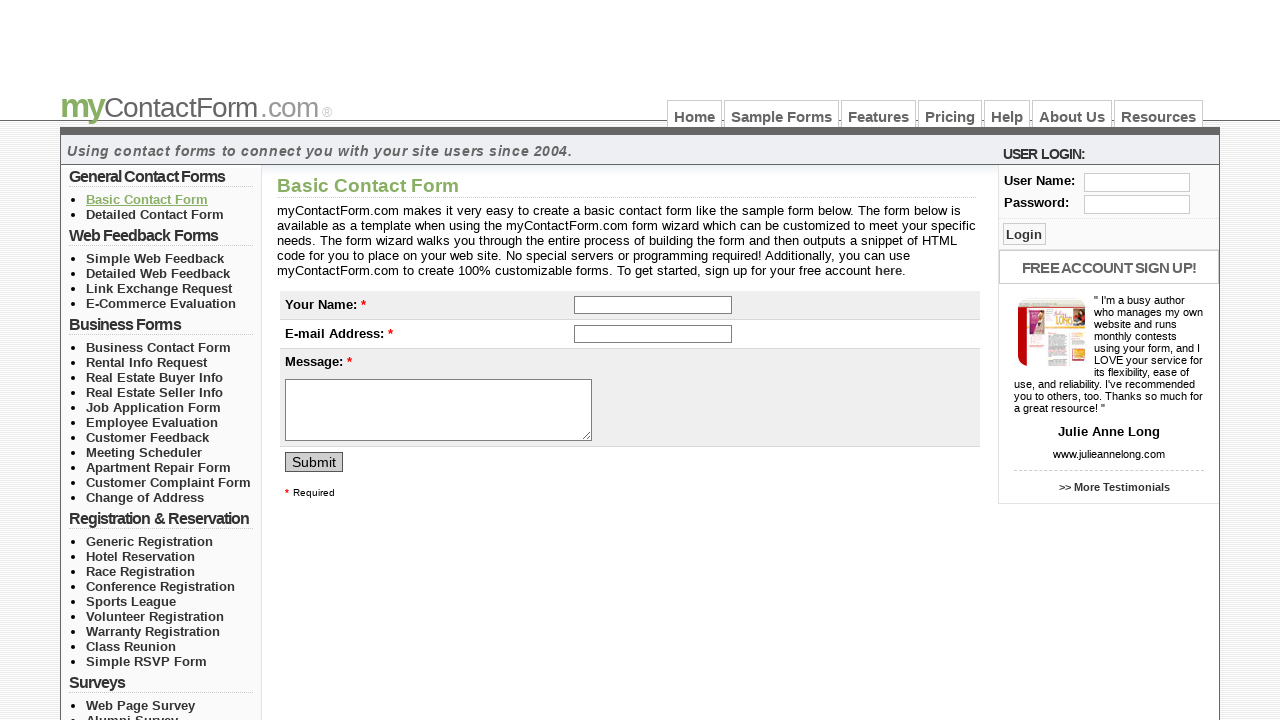

Clicked on navigation link at position ul[1]/li[2] at (155, 214) on //*[@id='left_col_top']/ul[1]/li[2]/a
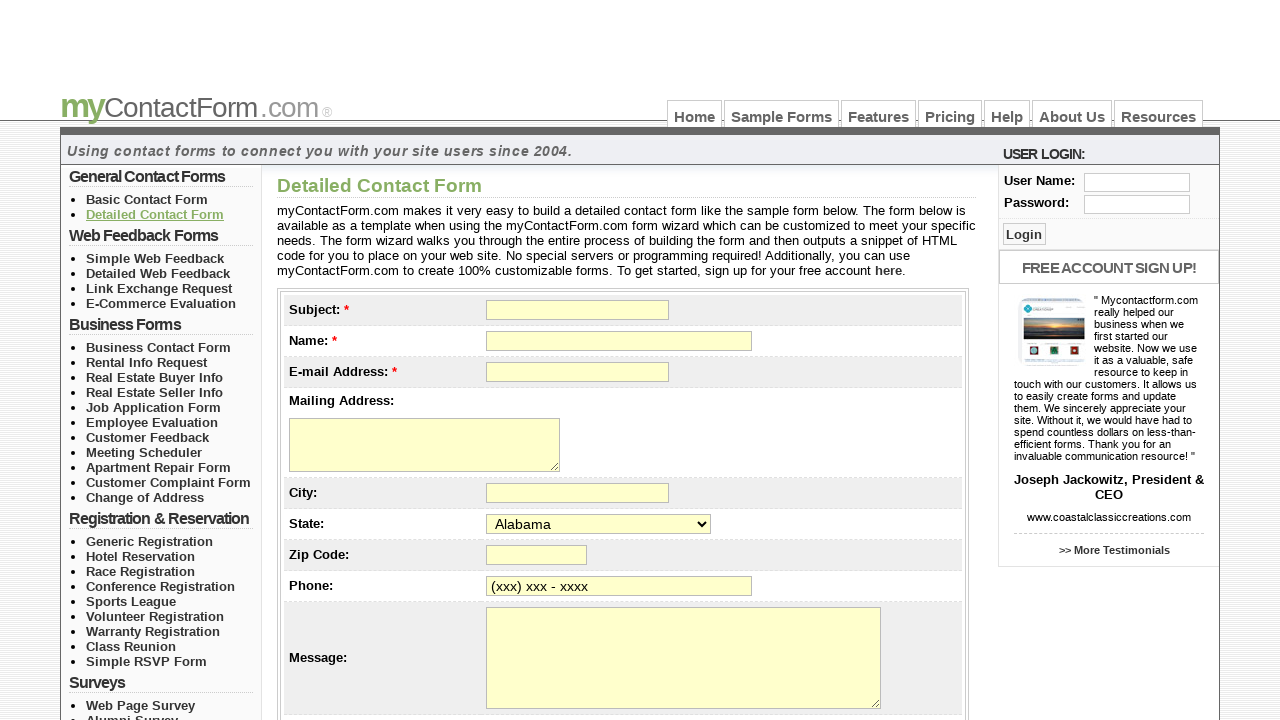

Form page loaded after clicking link 2
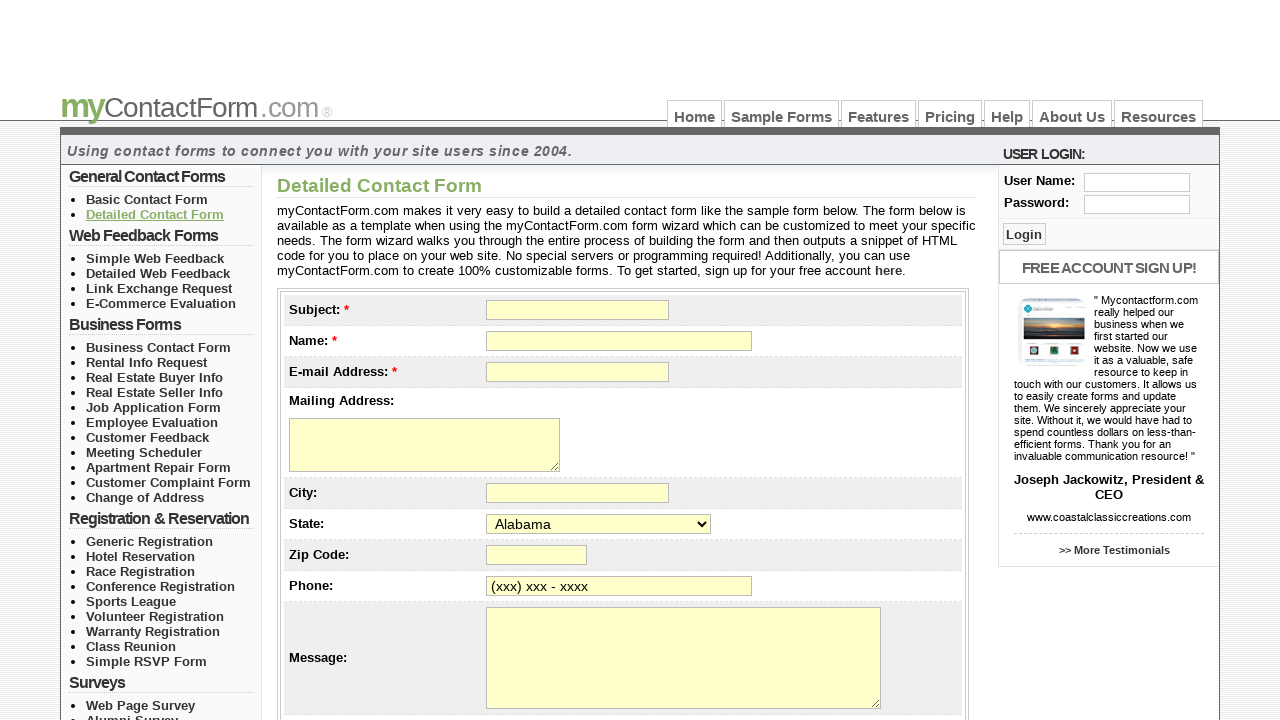

Clicked on navigation link at position ul[2]/li[1] at (155, 258) on //*[@id='left_col_top']/ul[2]/li[1]/a
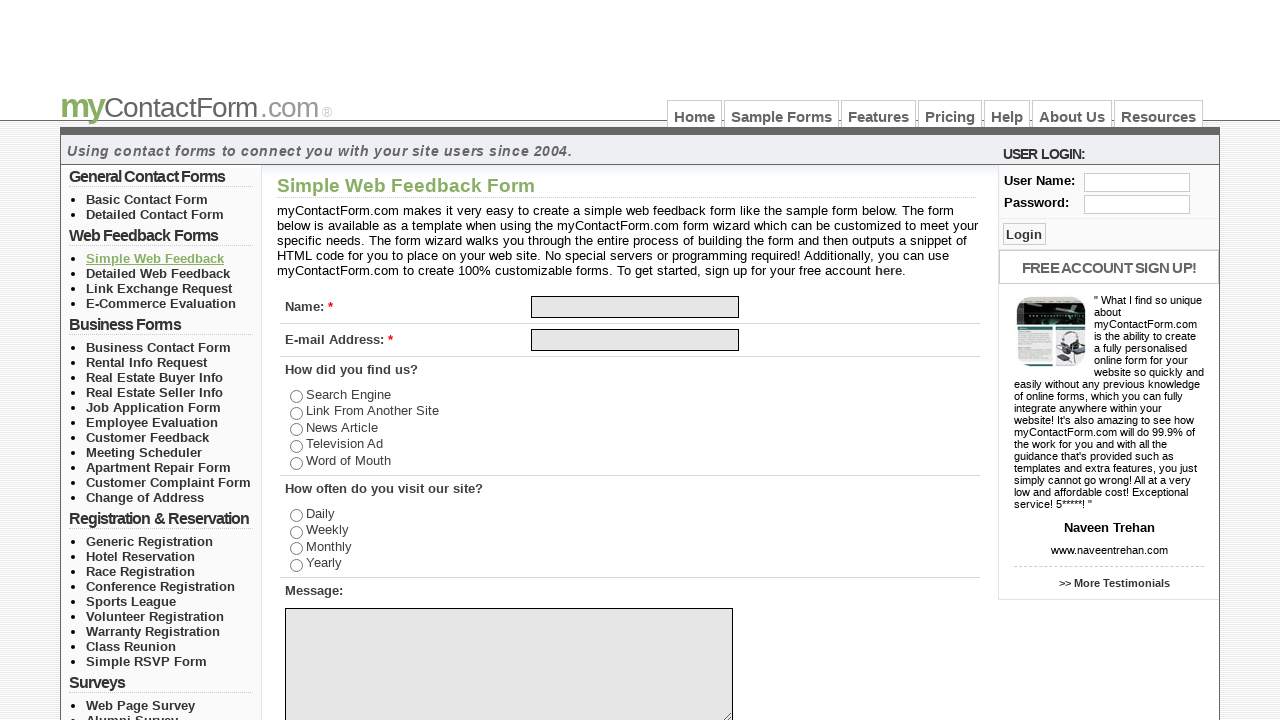

Form page loaded after clicking link 3
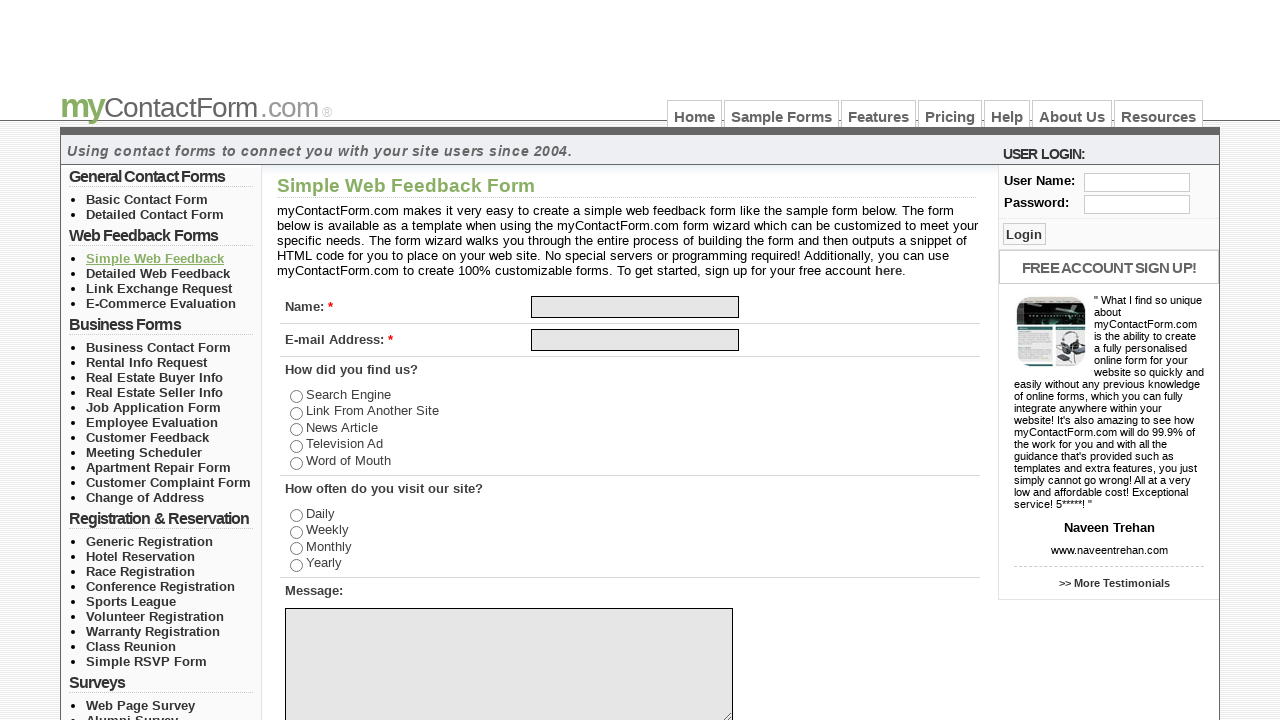

Clicked on navigation link at position ul[2]/li[2] at (158, 273) on //*[@id='left_col_top']/ul[2]/li[2]/a
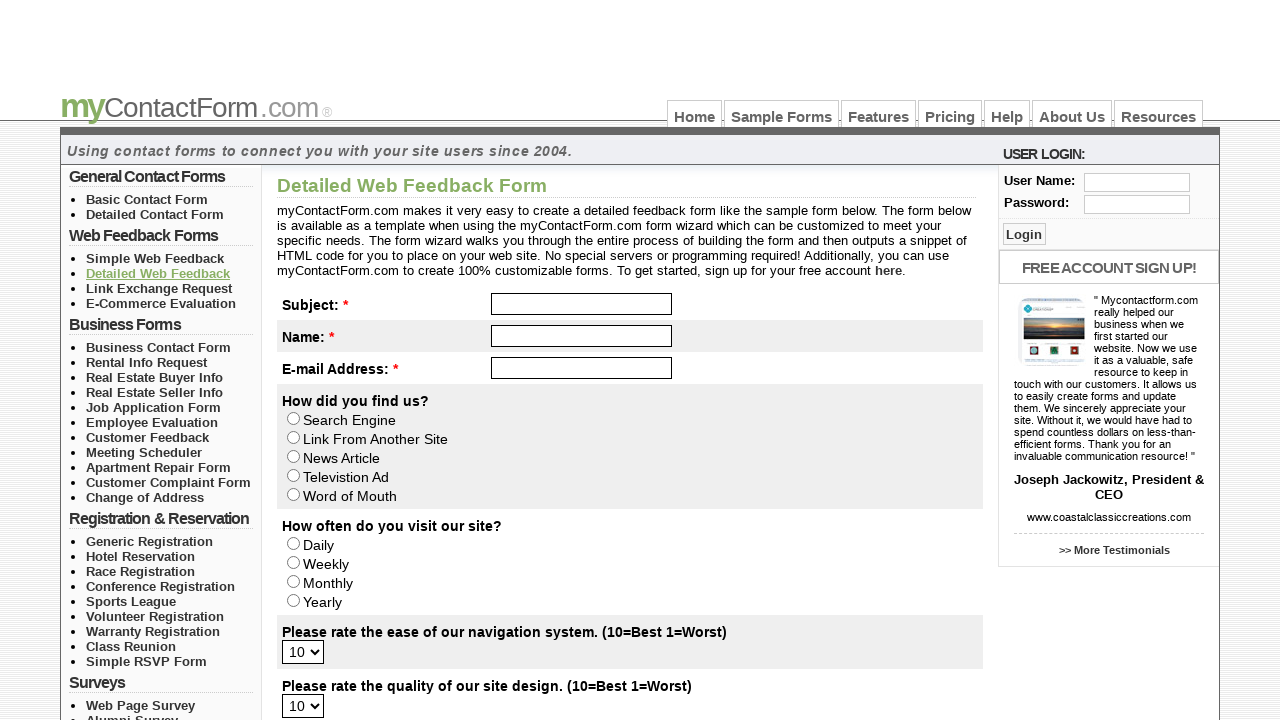

Form page loaded after clicking link 4
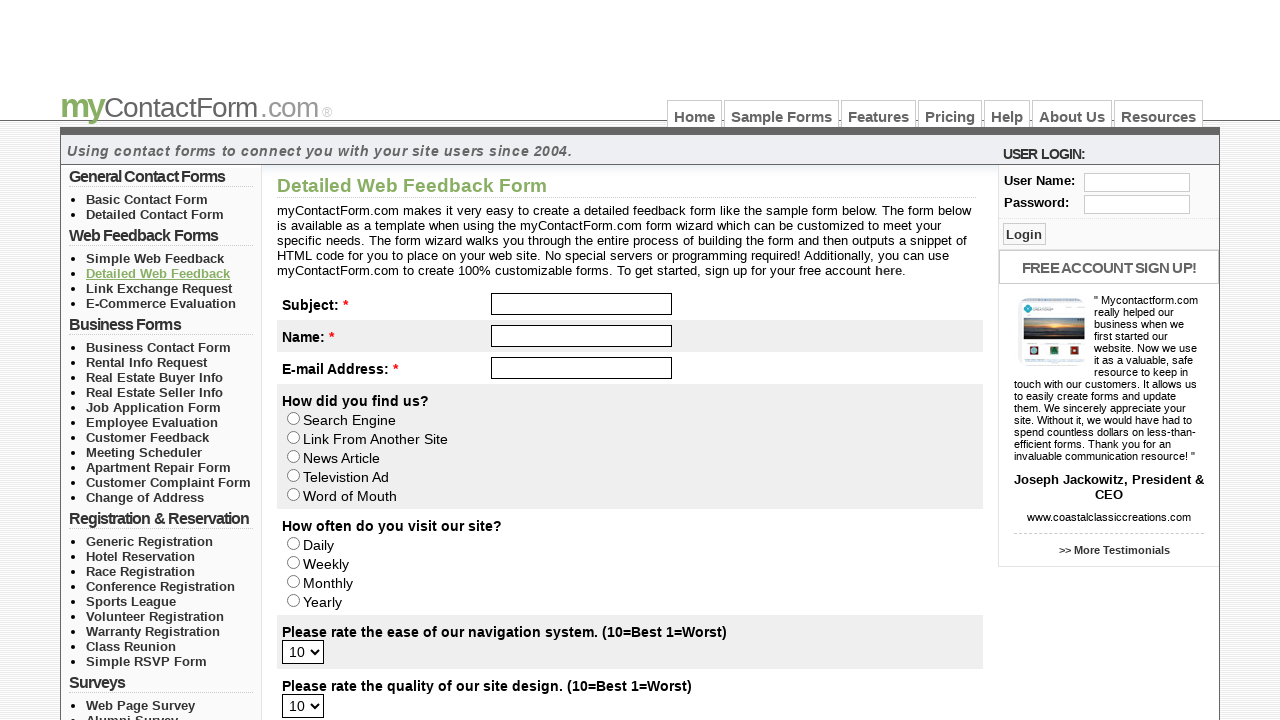

Clicked on navigation link at position ul[2]/li[3] at (159, 288) on //*[@id='left_col_top']/ul[2]/li[3]/a
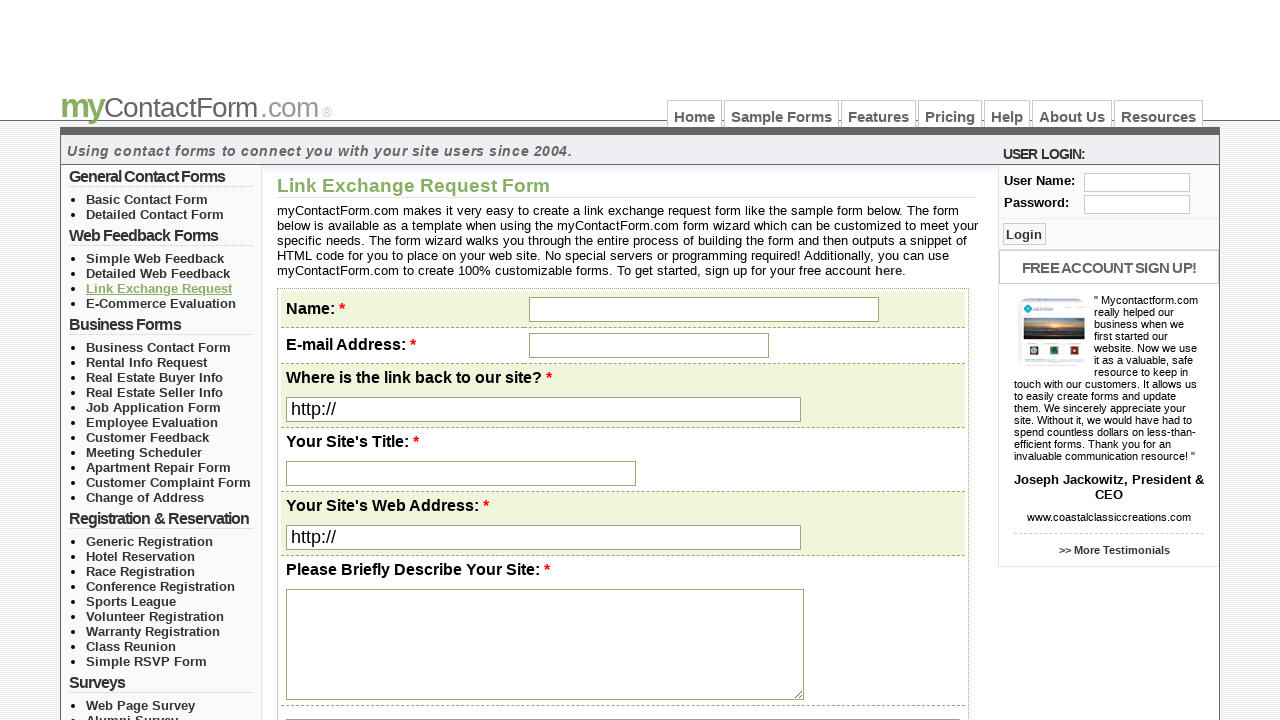

Form page loaded after clicking link 5
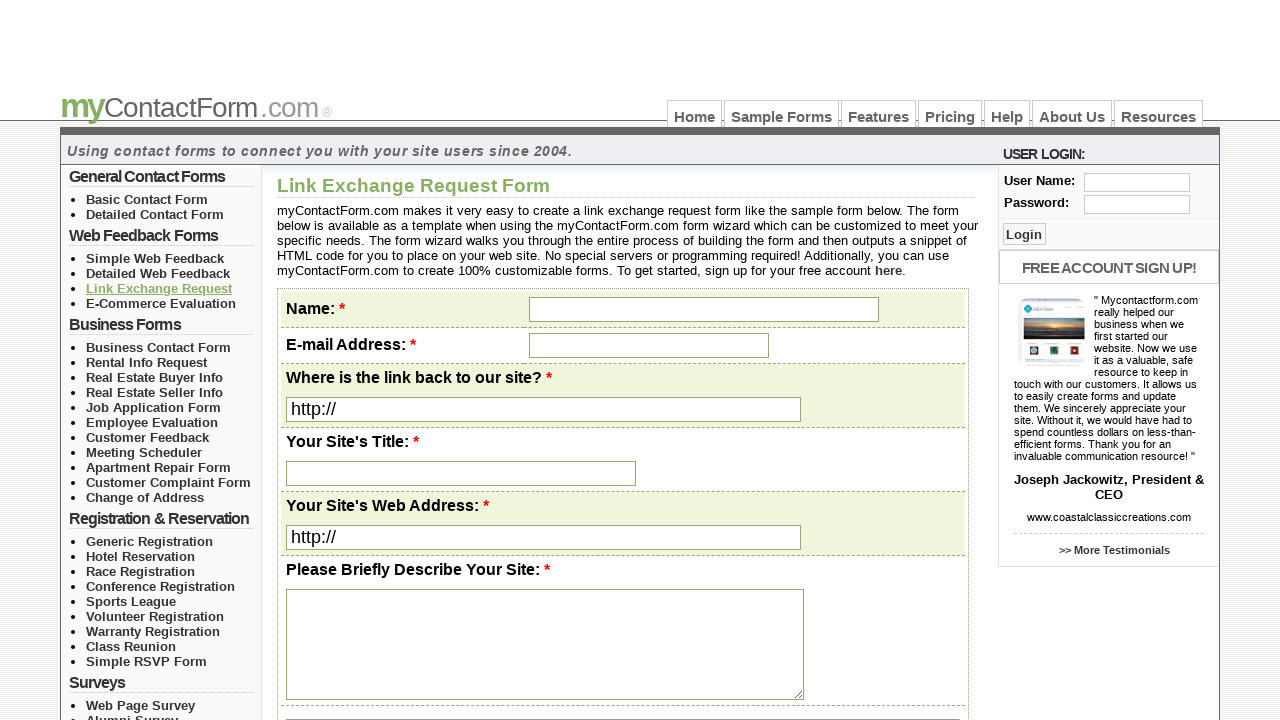

Clicked on navigation link at position ul[2]/li[4] at (161, 303) on //*[@id='left_col_top']/ul[2]/li[4]/a
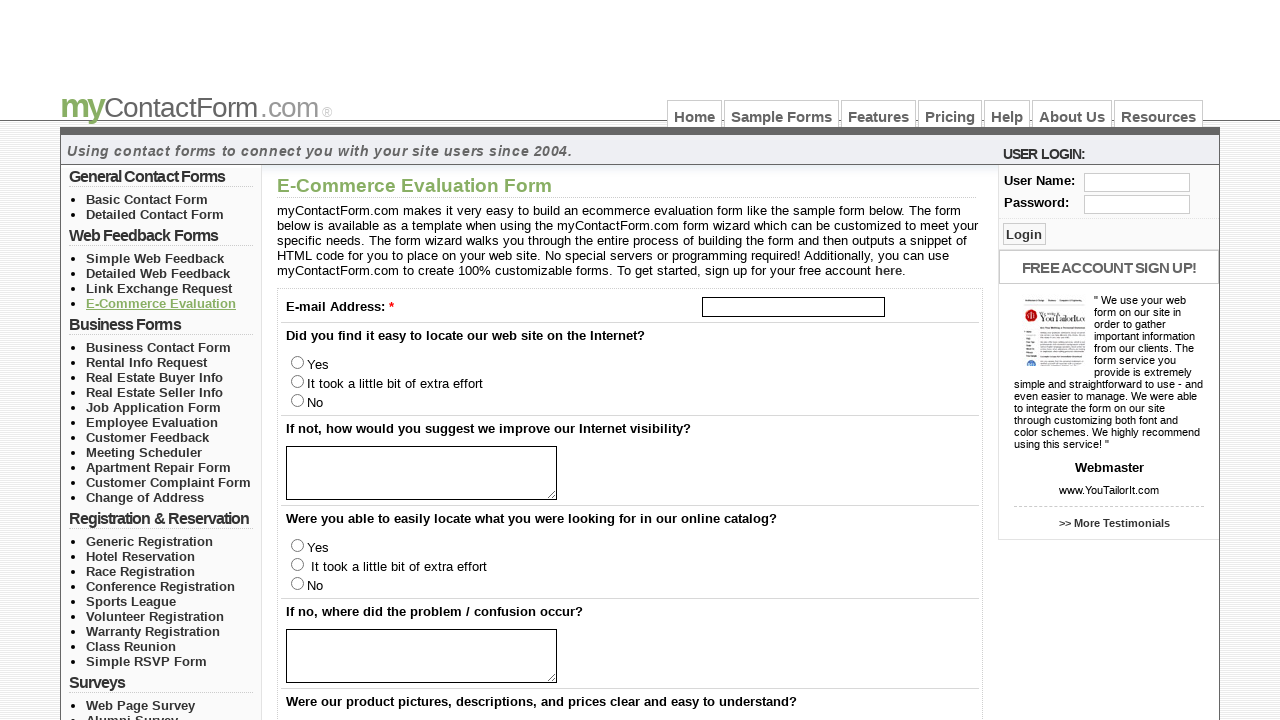

Form page loaded after clicking link 6
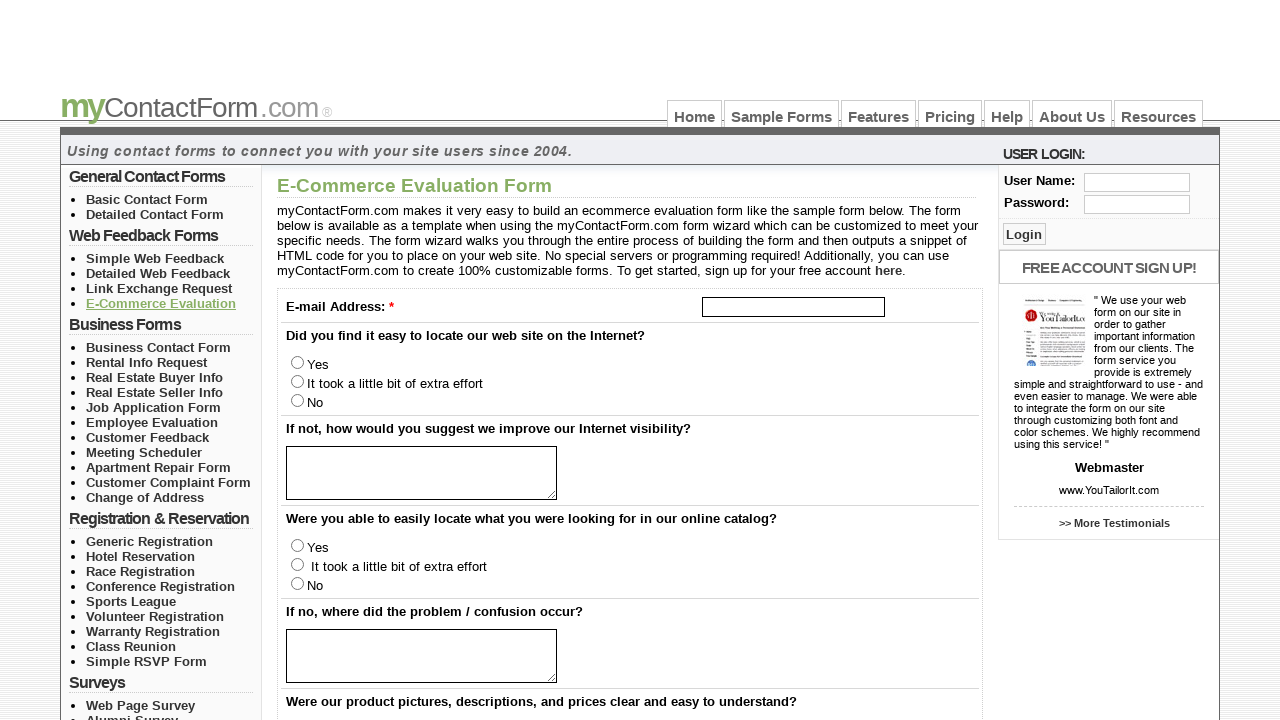

Clicked on navigation link at position ul[3]/li[1] at (158, 347) on //*[@id='left_col_top']/ul[3]/li[1]/a
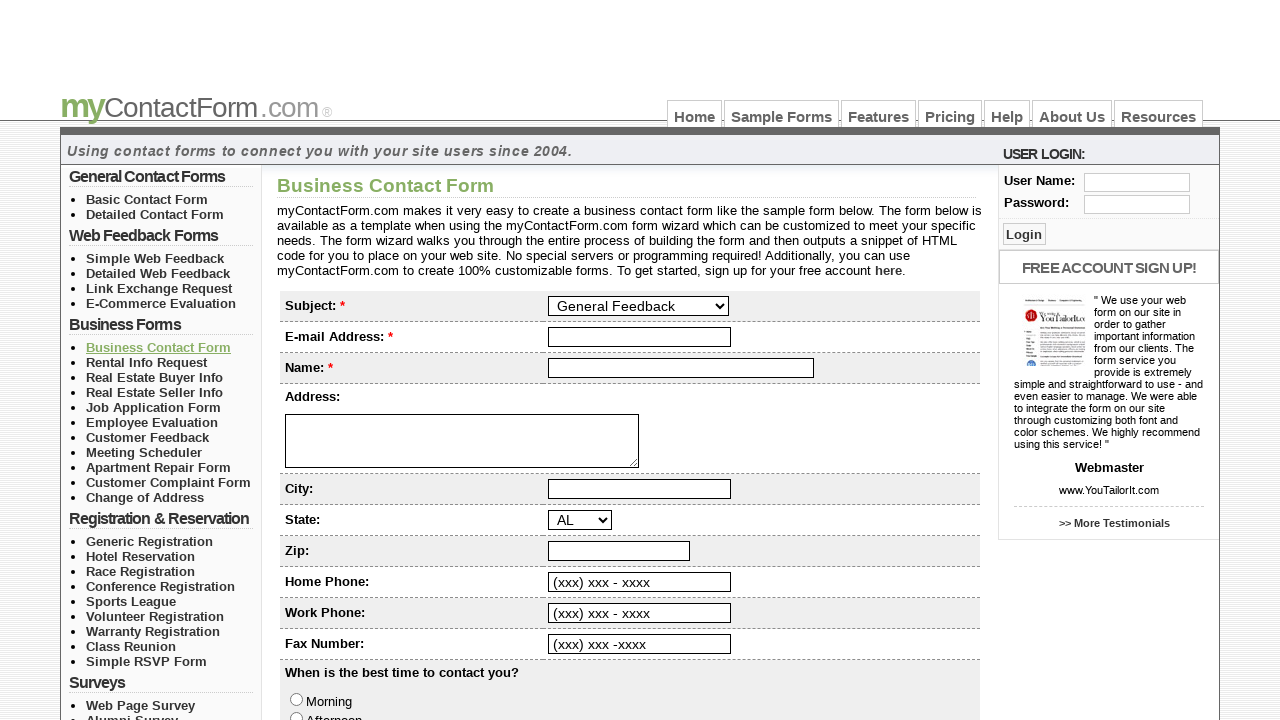

Form page loaded after clicking link 7
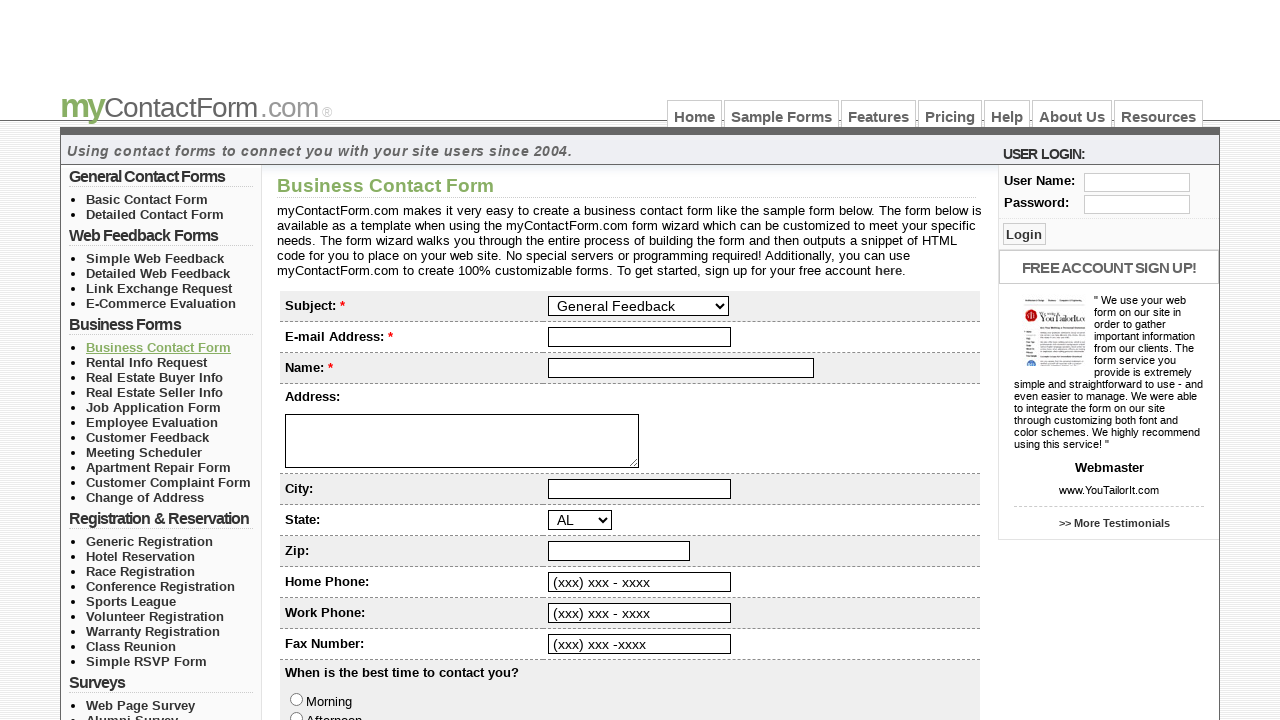

Clicked on navigation link at position ul[3]/li[2] at (146, 362) on //*[@id='left_col_top']/ul[3]/li[2]/a
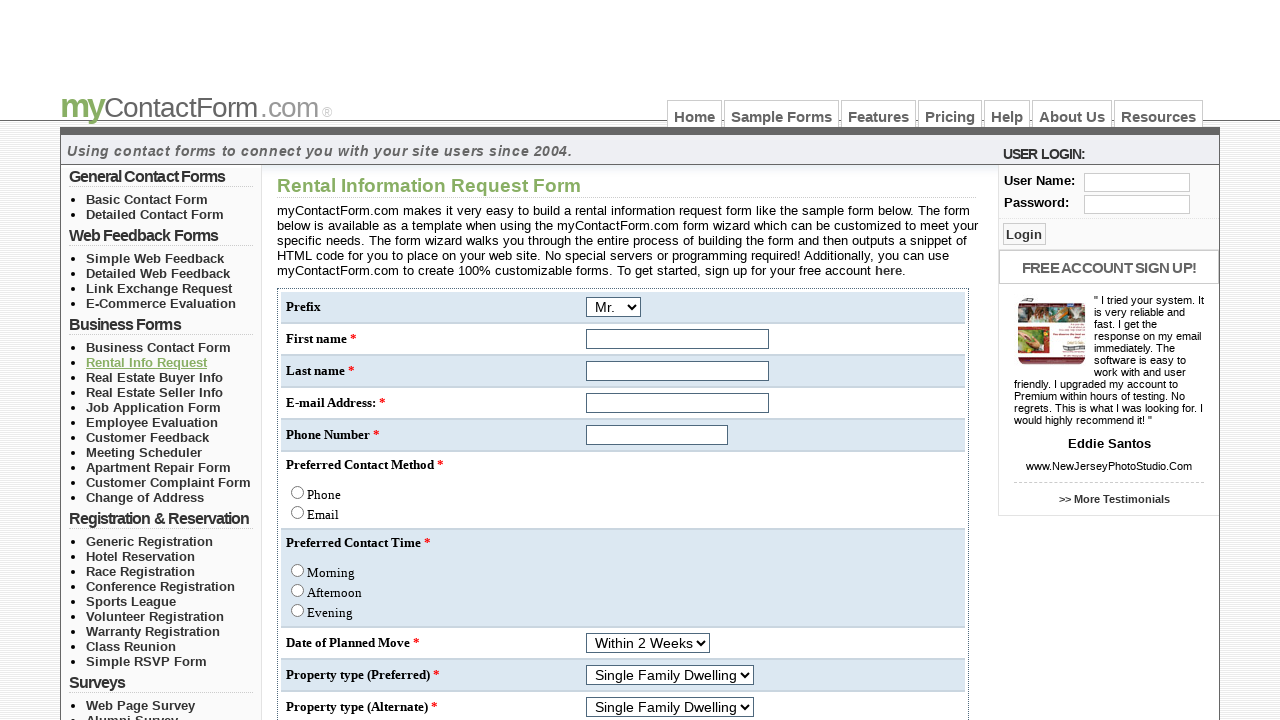

Form page loaded after clicking link 8
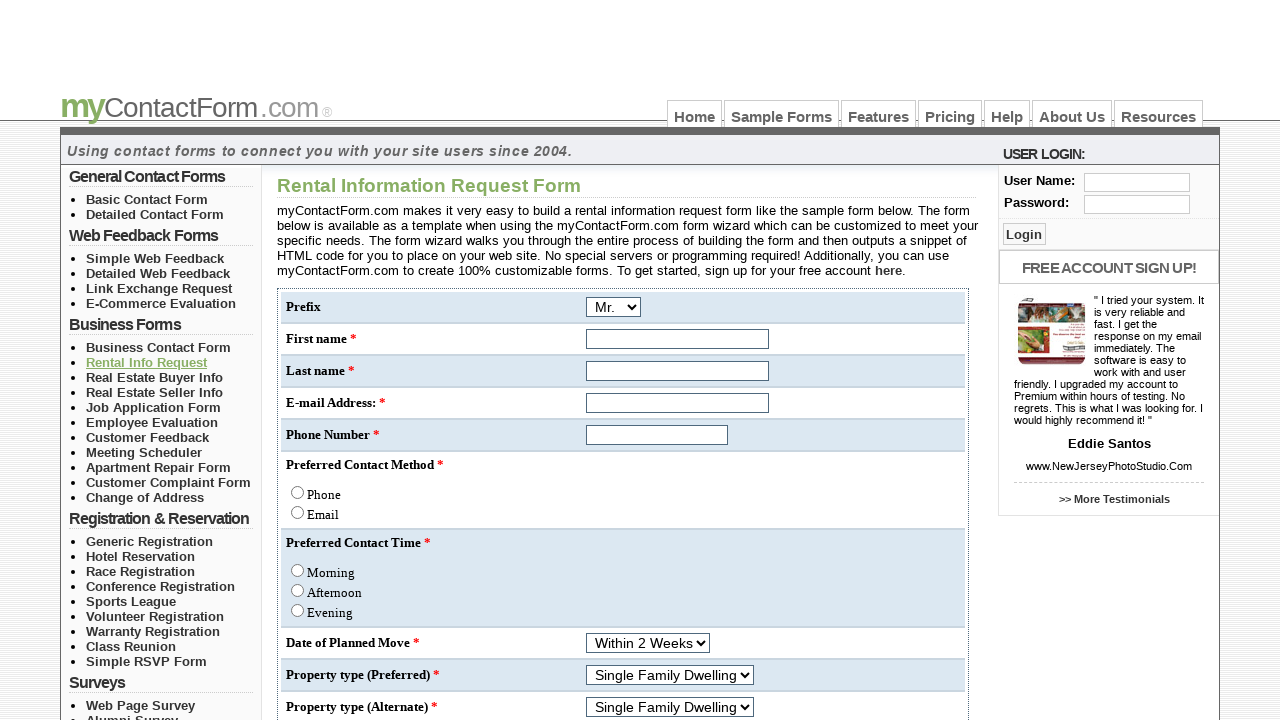

Clicked on navigation link at position ul[3]/li[3] at (154, 377) on //*[@id='left_col_top']/ul[3]/li[3]/a
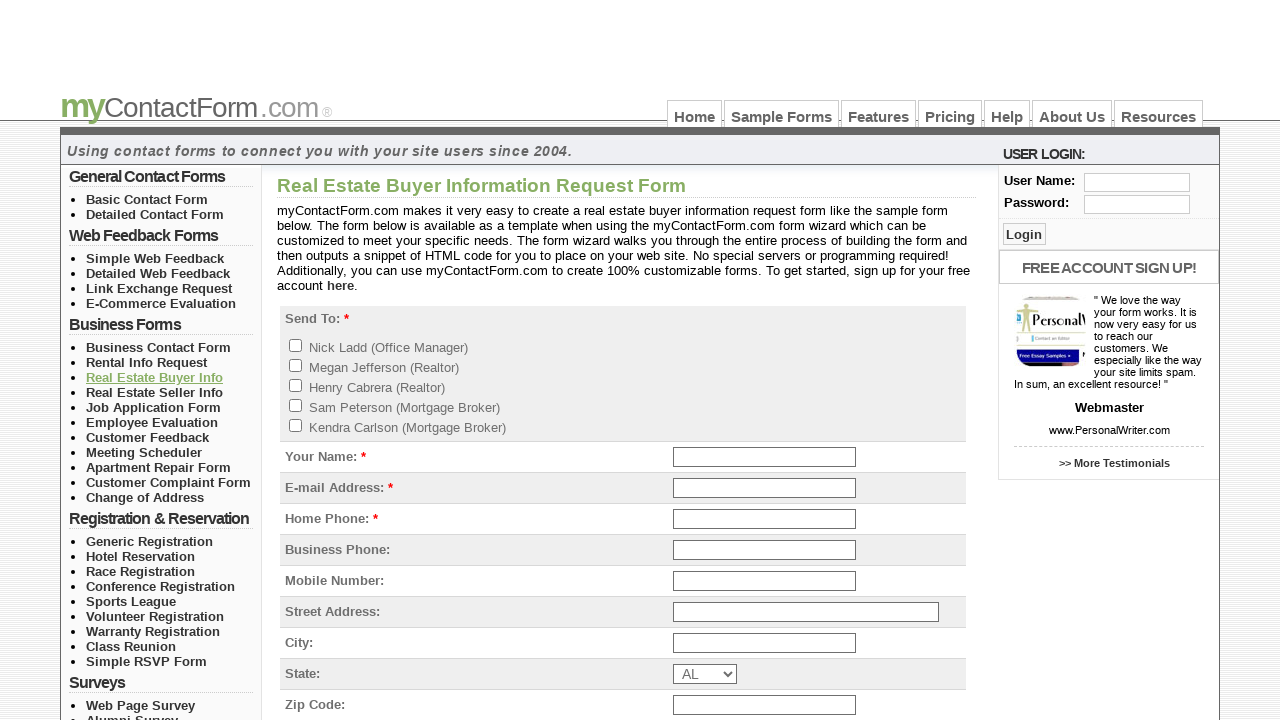

Form page loaded after clicking link 9
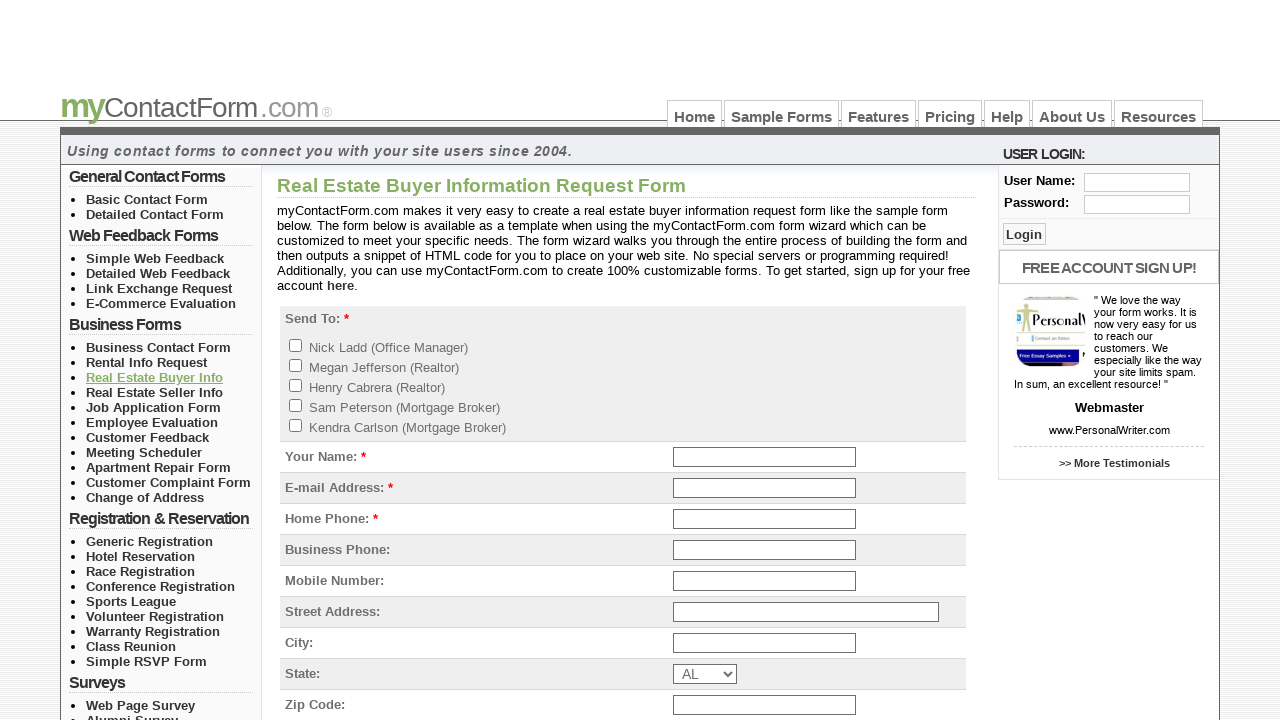

Clicked on navigation link at position ul[3]/li[4] at (154, 392) on //*[@id='left_col_top']/ul[3]/li[4]/a
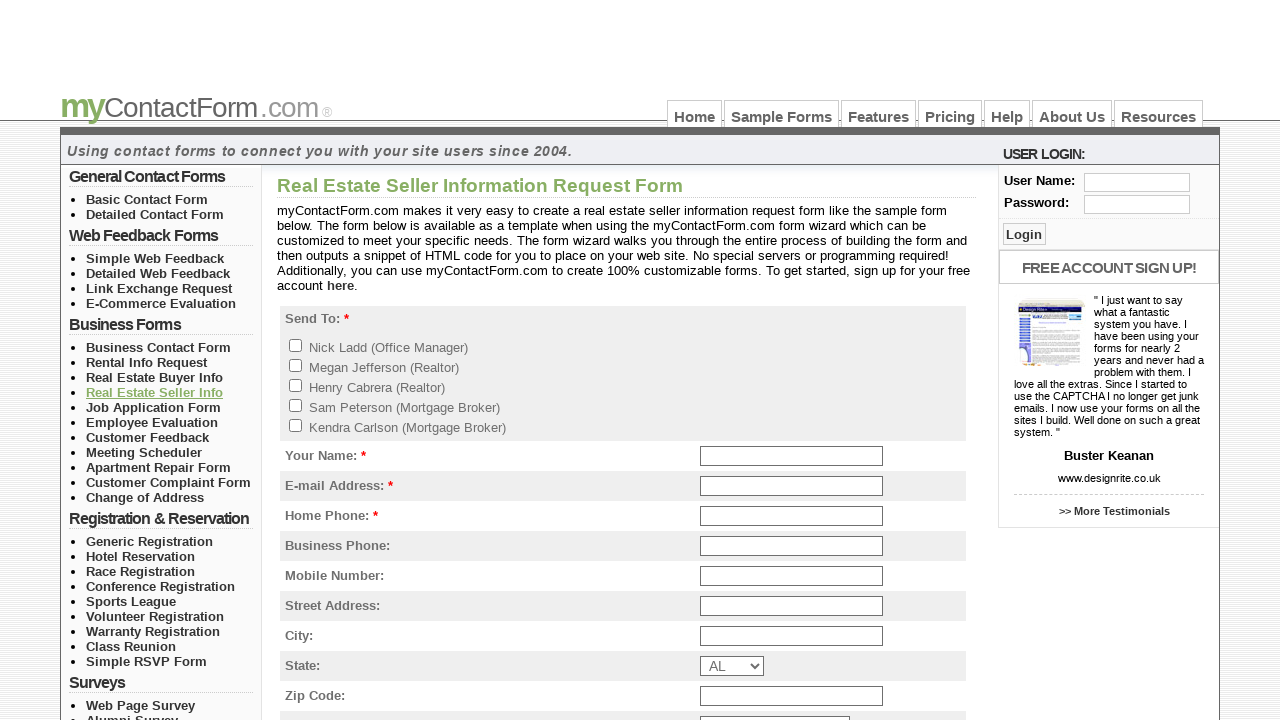

Form page loaded after clicking link 10
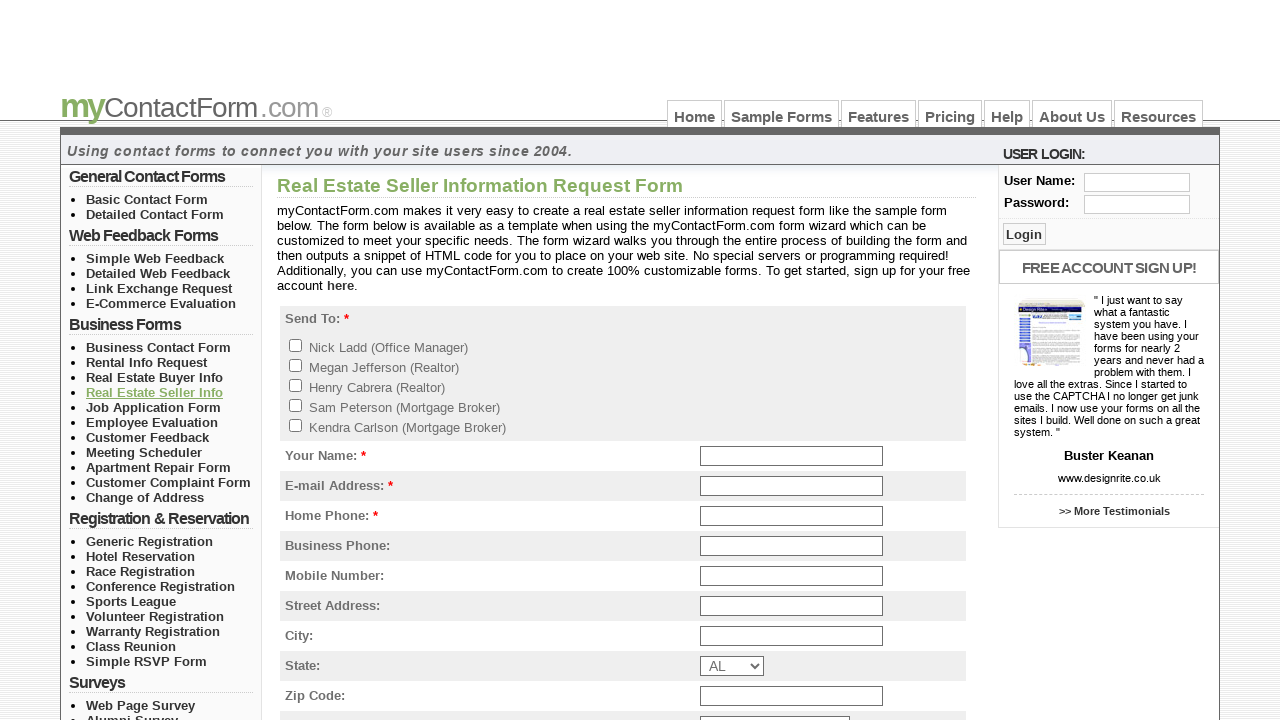

Clicked on navigation link at position ul[3]/li[5] at (154, 407) on //*[@id='left_col_top']/ul[3]/li[5]/a
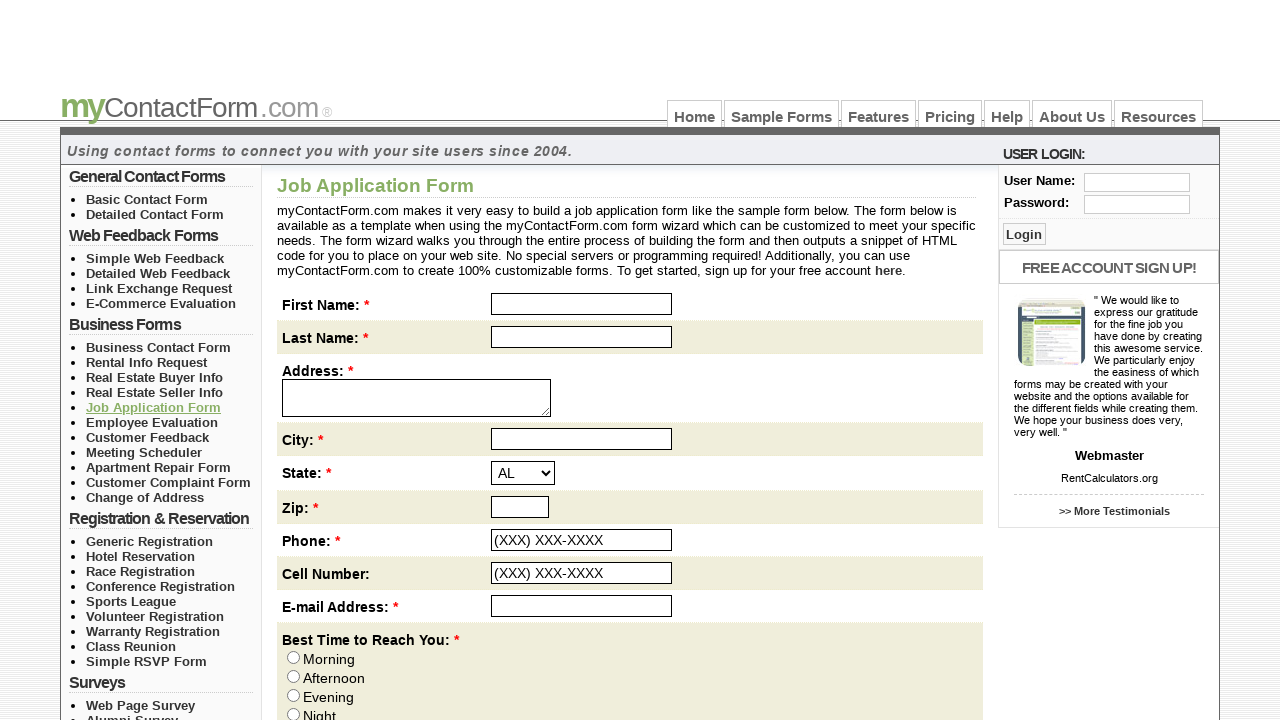

Form page loaded after clicking link 11
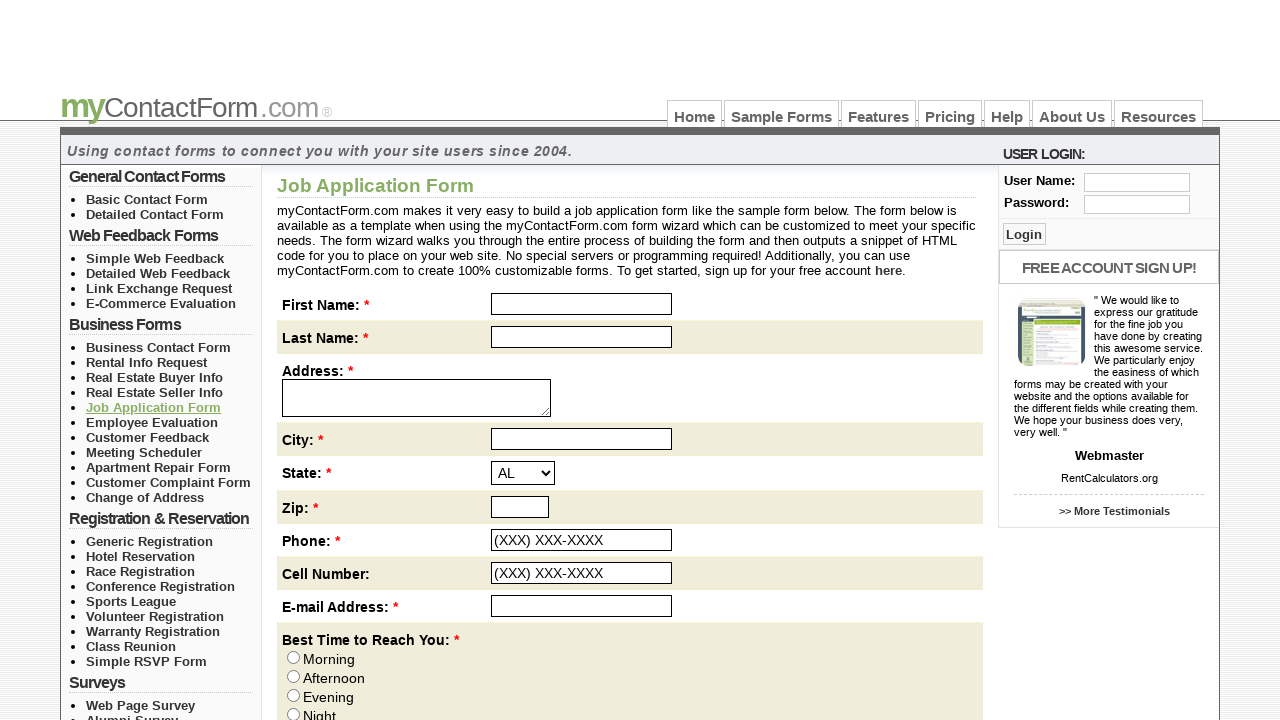

Clicked on navigation link at position ul[3]/li[6] at (152, 422) on //*[@id='left_col_top']/ul[3]/li[6]/a
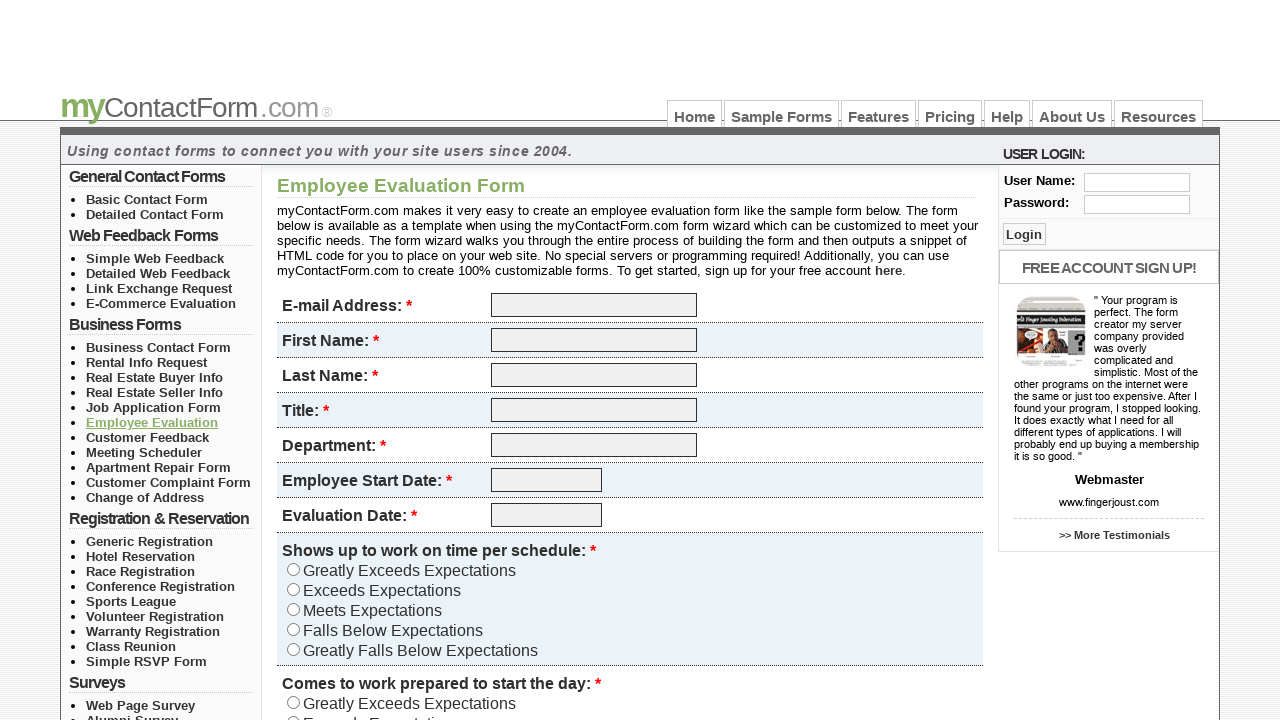

Form page loaded after clicking link 12
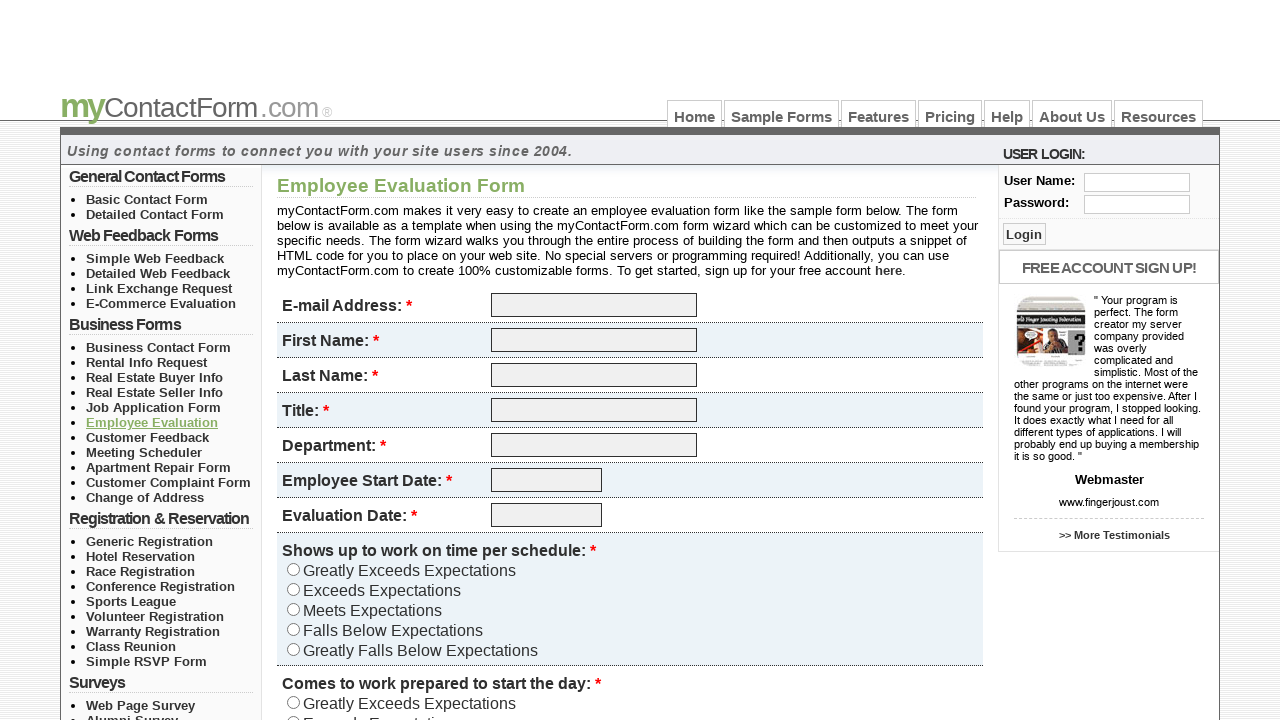

Clicked on navigation link at position ul[3]/li[7] at (148, 437) on //*[@id='left_col_top']/ul[3]/li[7]/a
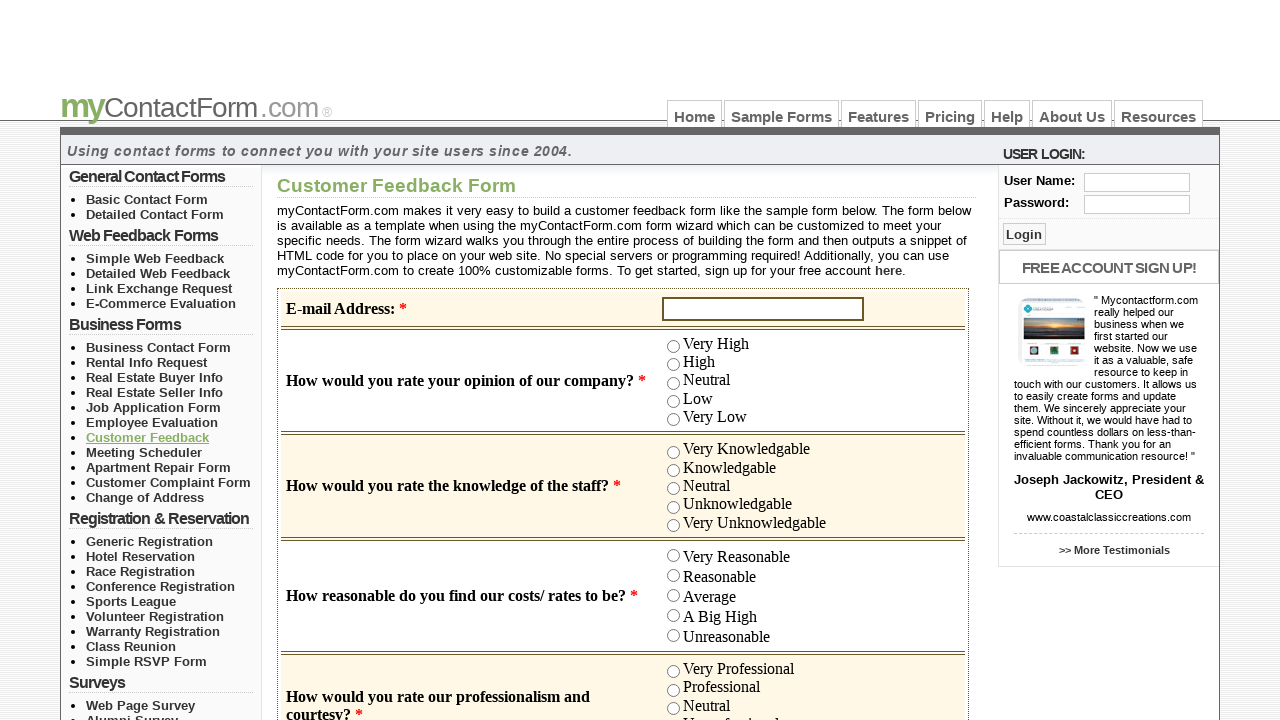

Form page loaded after clicking link 13
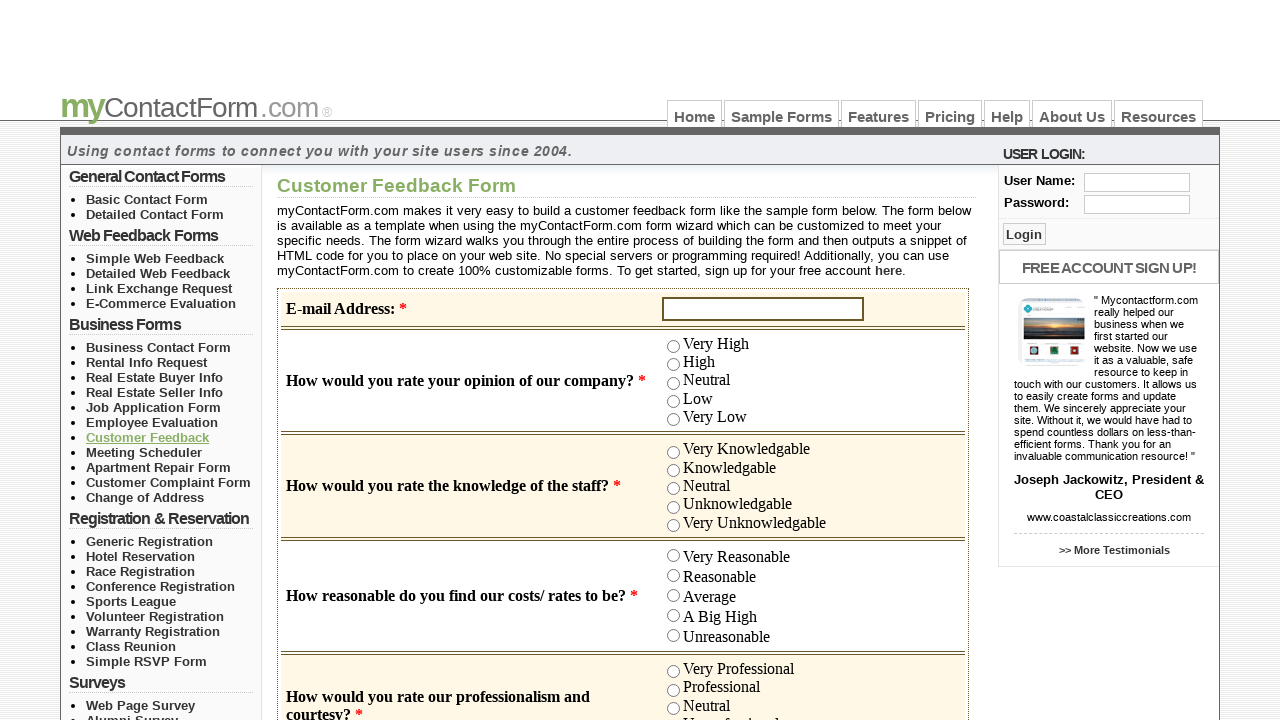

Clicked on navigation link at position ul[3]/li[8] at (144, 452) on //*[@id='left_col_top']/ul[3]/li[8]/a
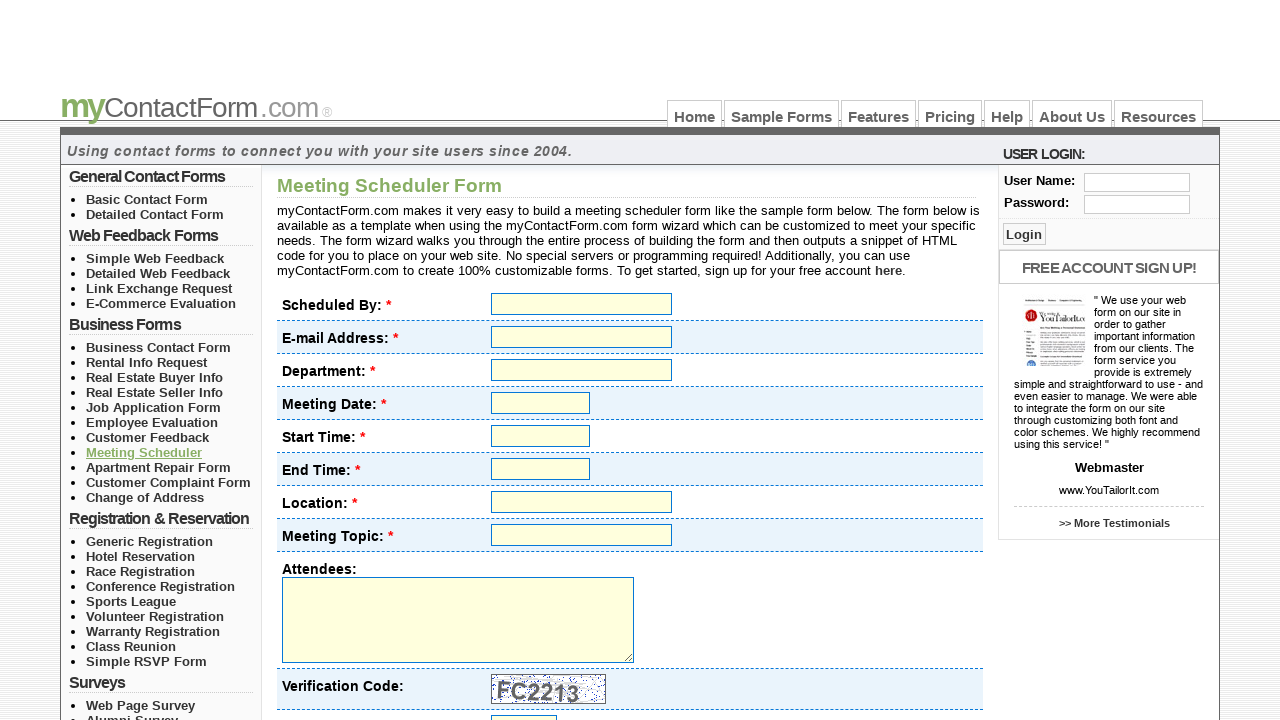

Form page loaded after clicking link 14
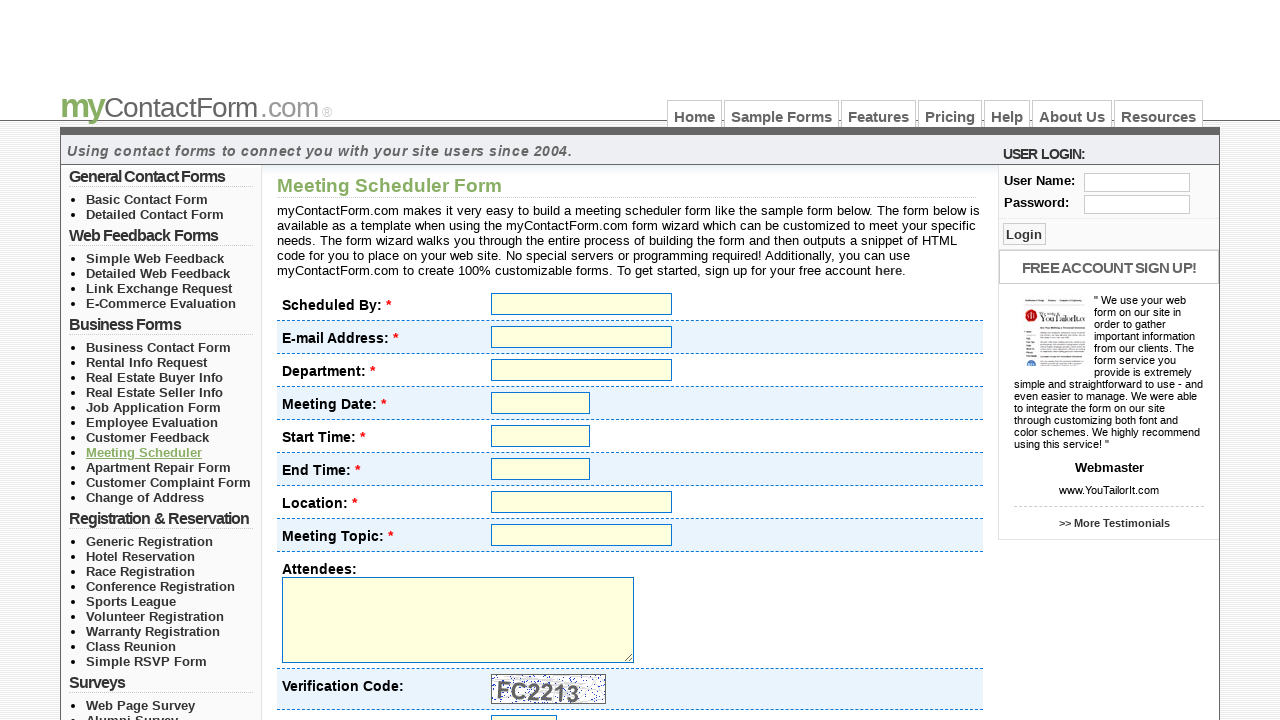

Clicked on navigation link at position ul[3]/li[9] at (158, 467) on //*[@id='left_col_top']/ul[3]/li[9]/a
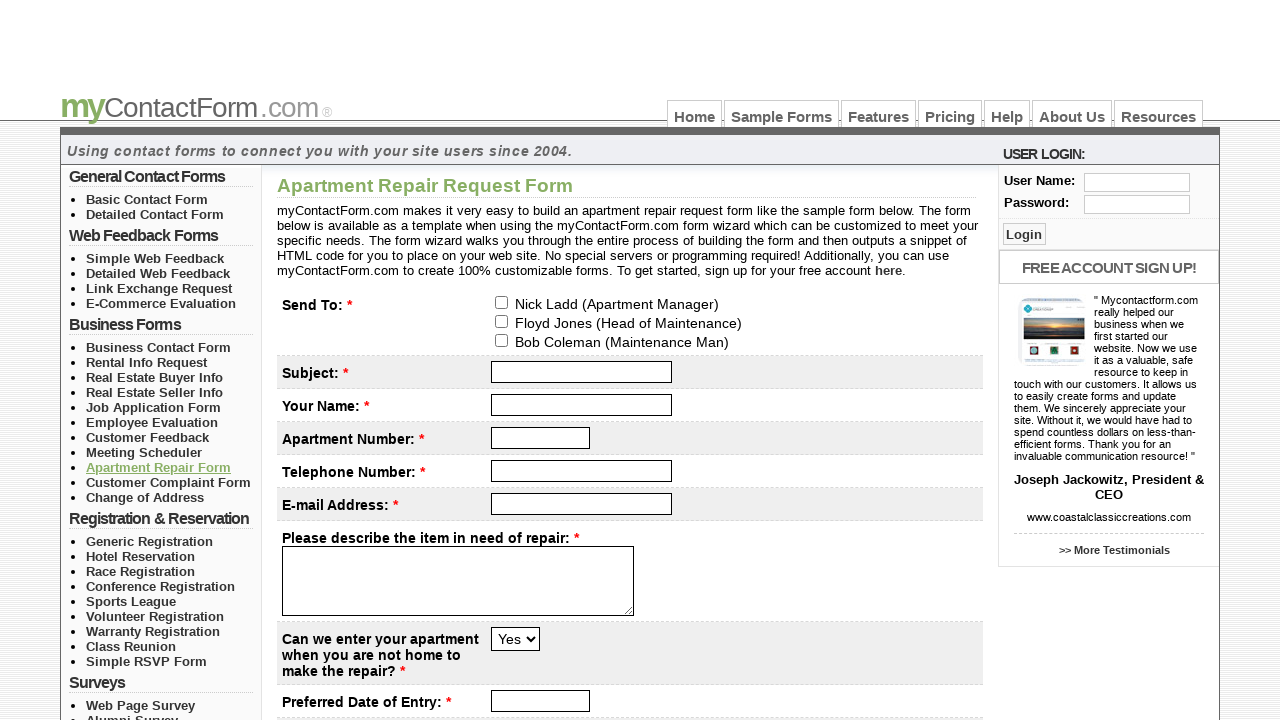

Form page loaded after clicking link 15
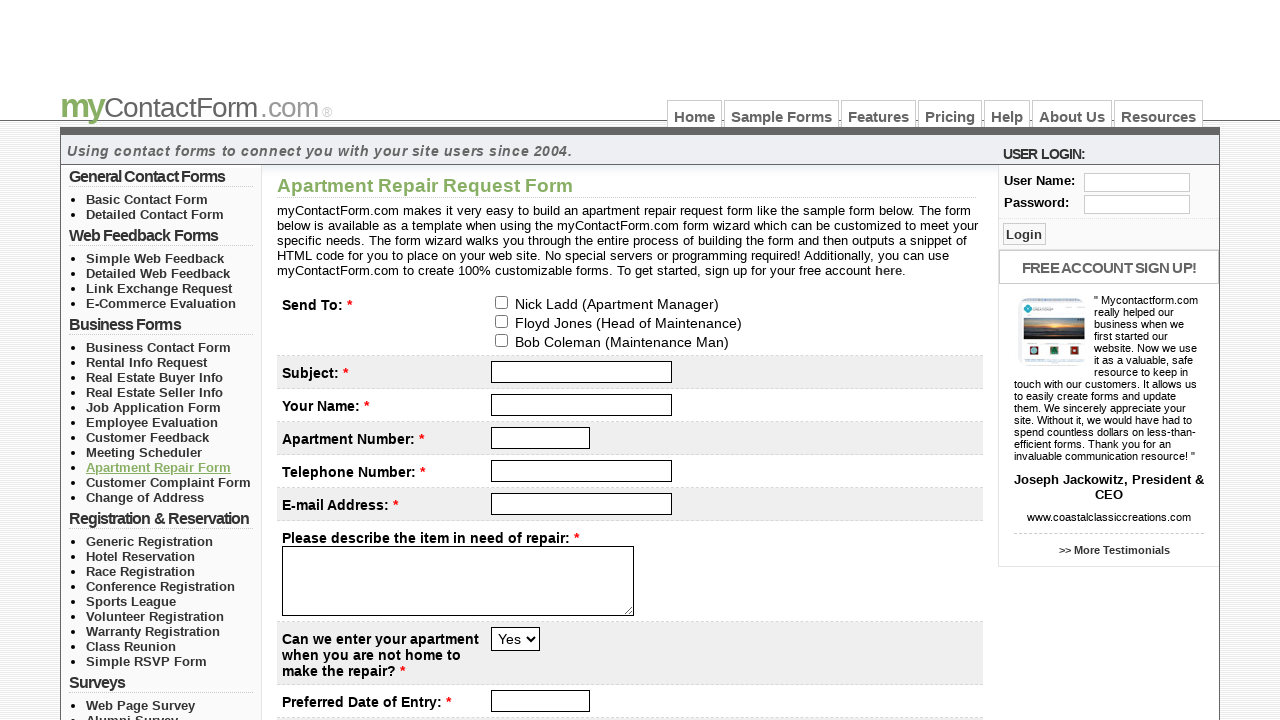

Clicked on navigation link at position ul[3]/li[10] at (168, 482) on //*[@id='left_col_top']/ul[3]/li[10]/a
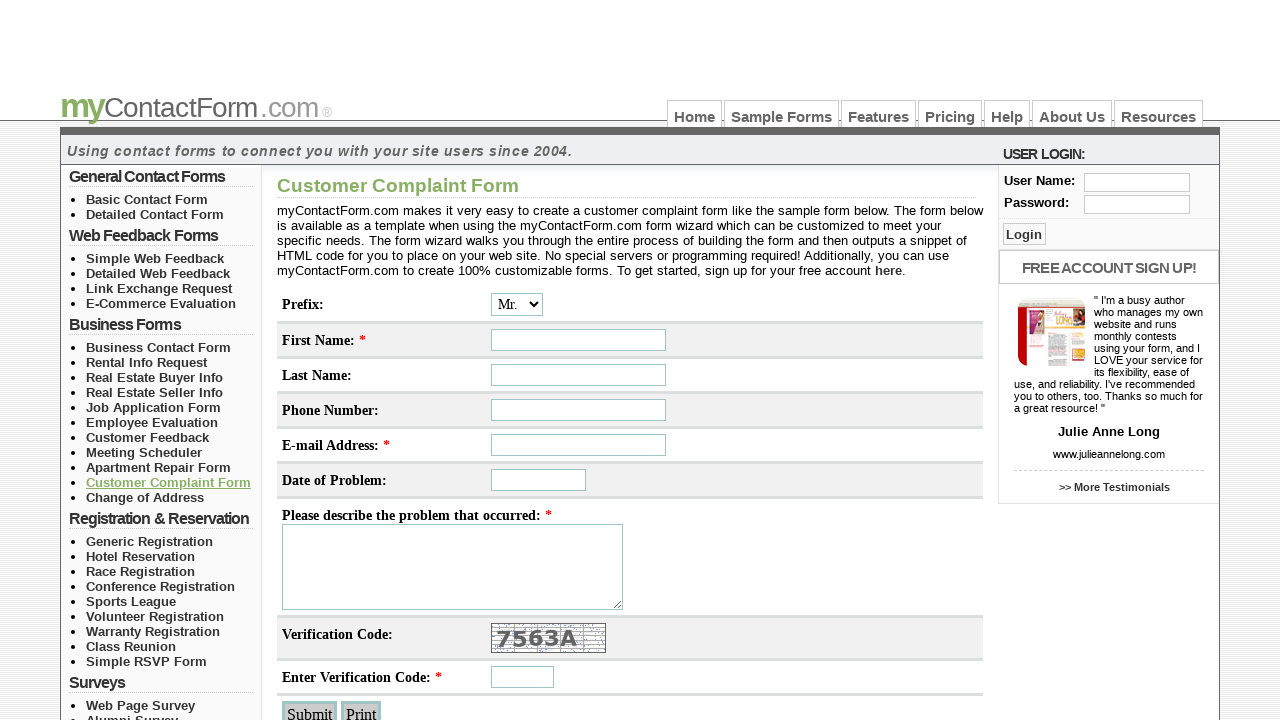

Form page loaded after clicking link 16
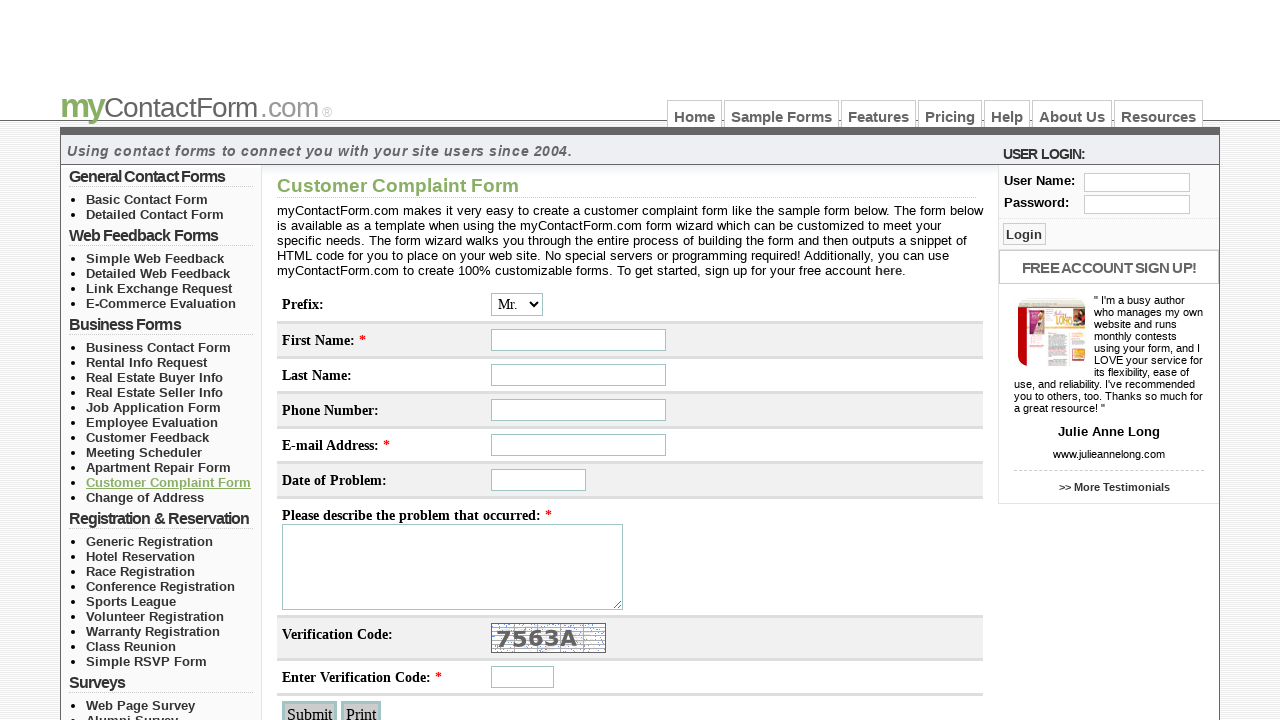

Clicked on navigation link at position ul[3]/li[11] at (145, 497) on //*[@id='left_col_top']/ul[3]/li[11]/a
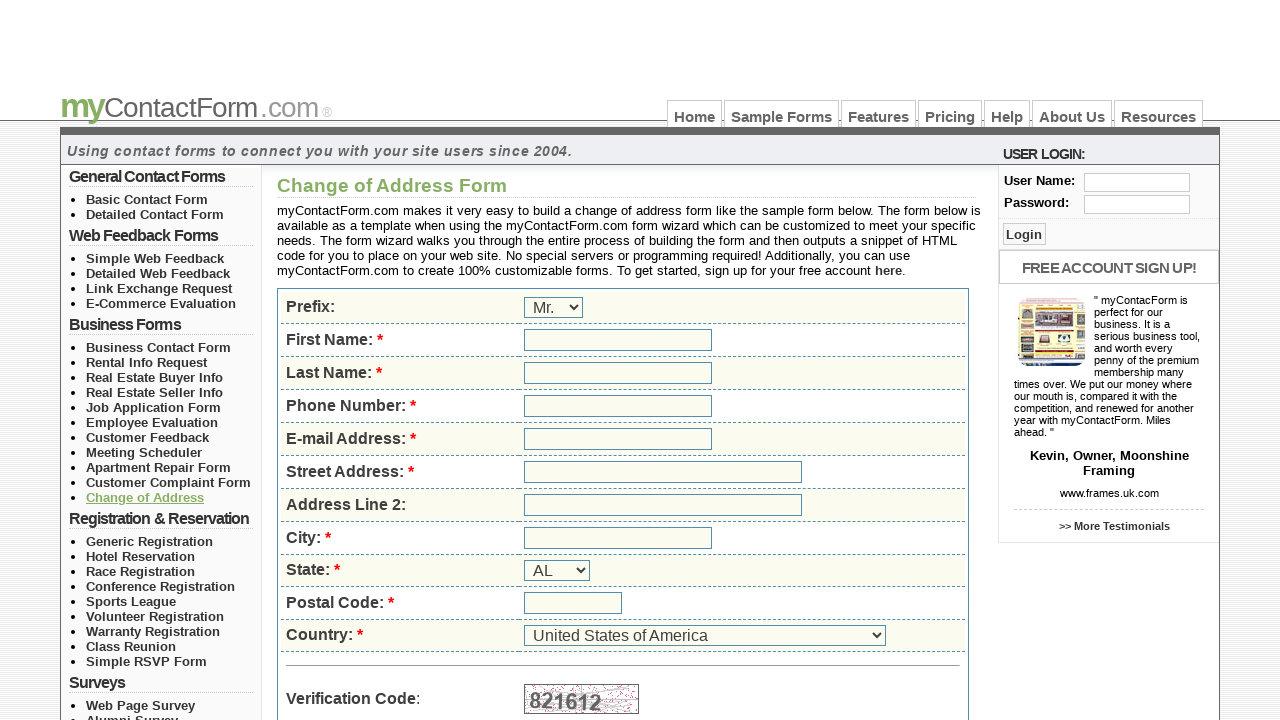

Form page loaded after clicking link 17
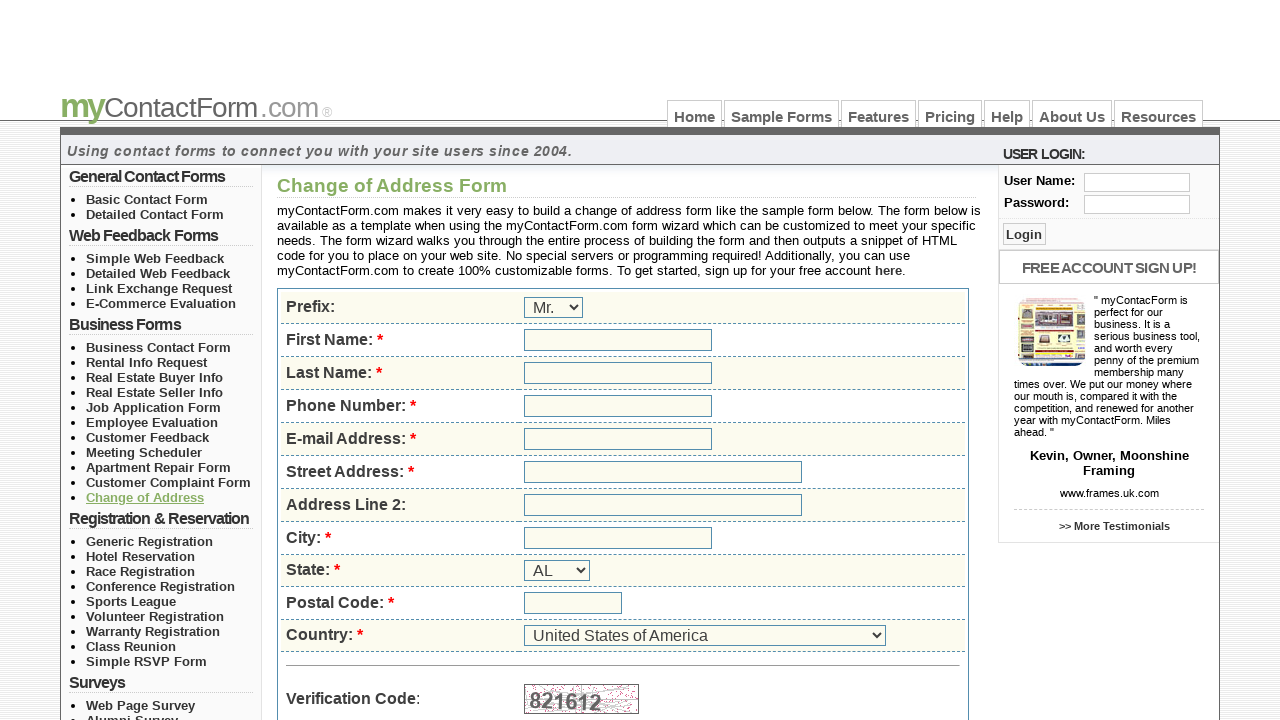

Clicked on navigation link at position ul[4]/li[1] at (150, 541) on //*[@id='left_col_top']/ul[4]/li[1]/a
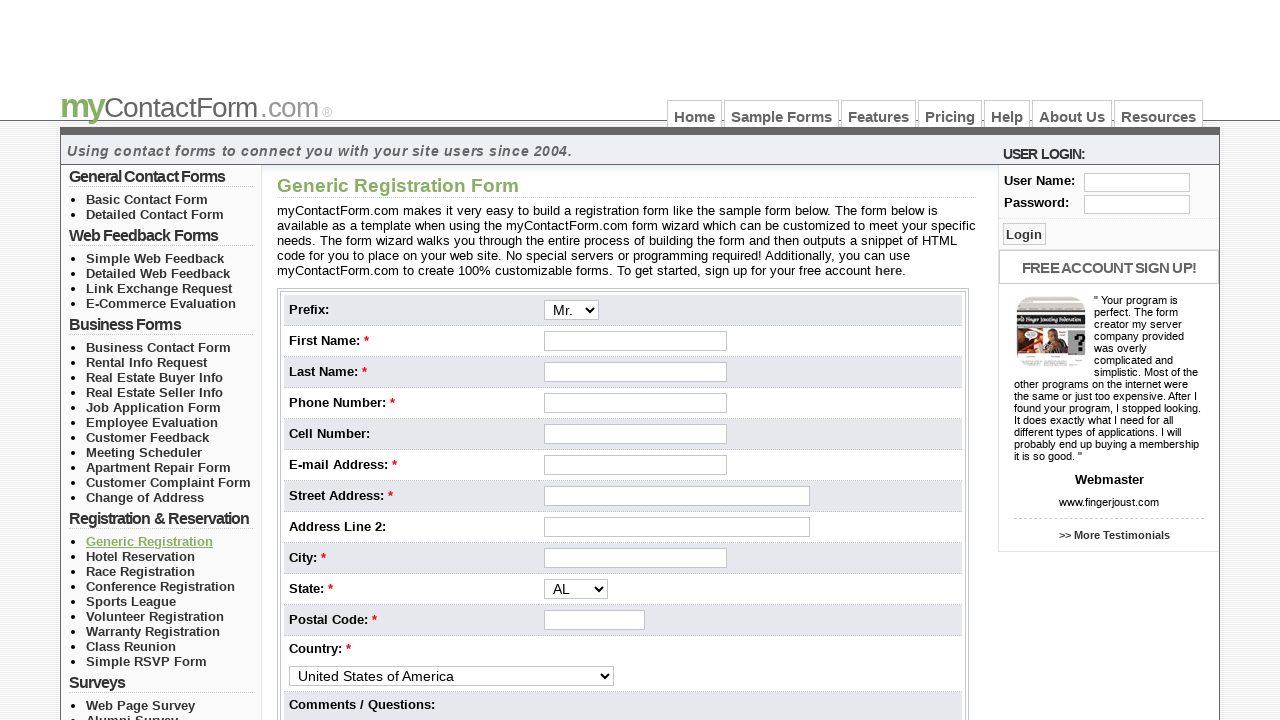

Form page loaded after clicking link 18
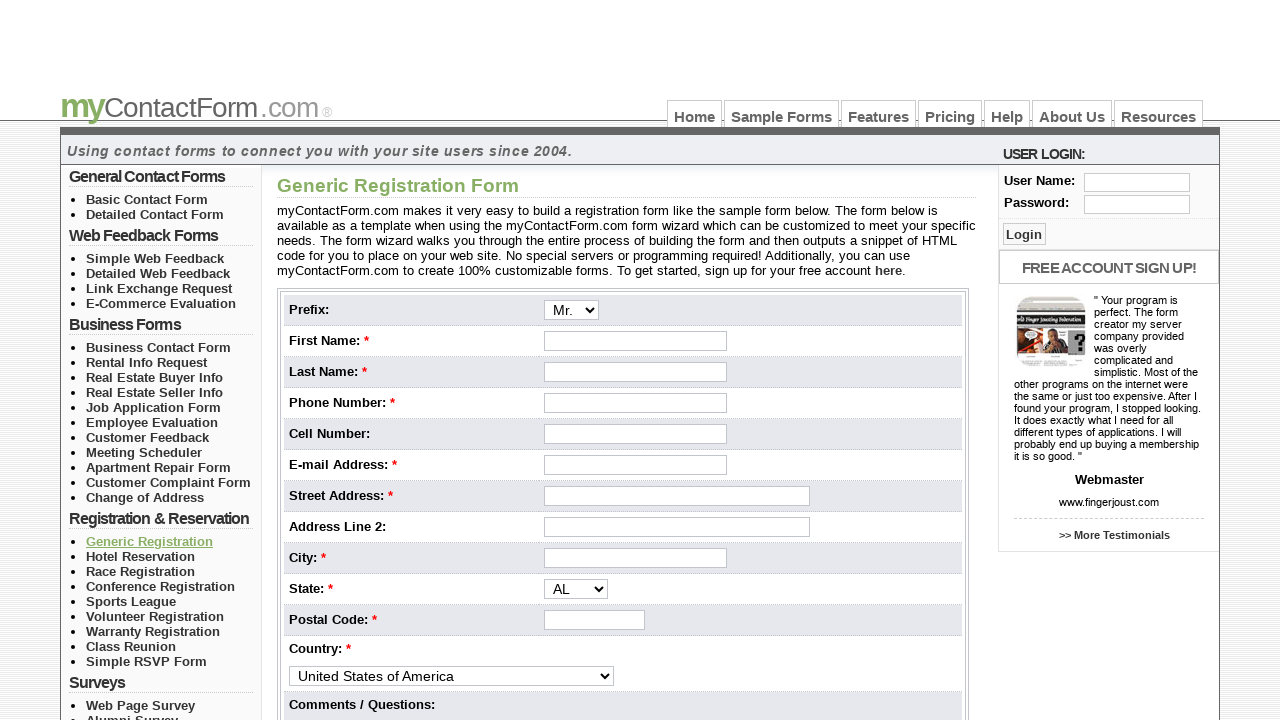

Clicked on navigation link at position ul[4]/li[2] at (140, 556) on //*[@id='left_col_top']/ul[4]/li[2]/a
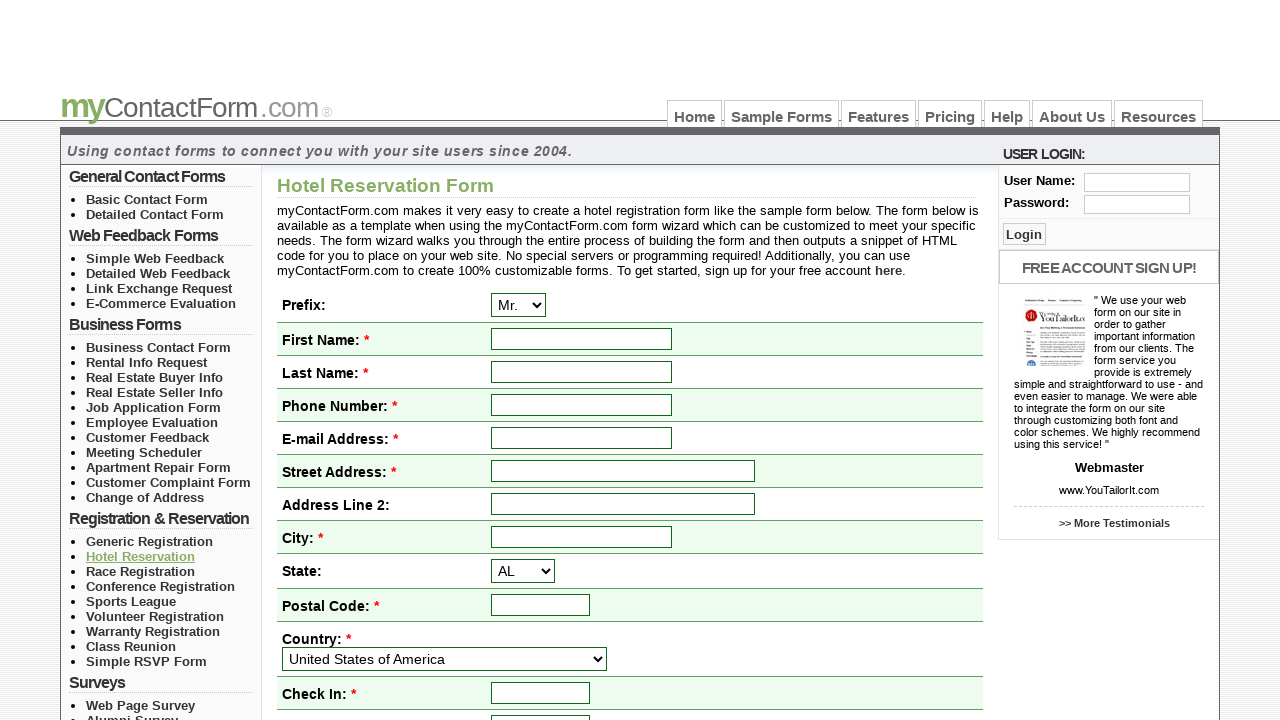

Form page loaded after clicking link 19
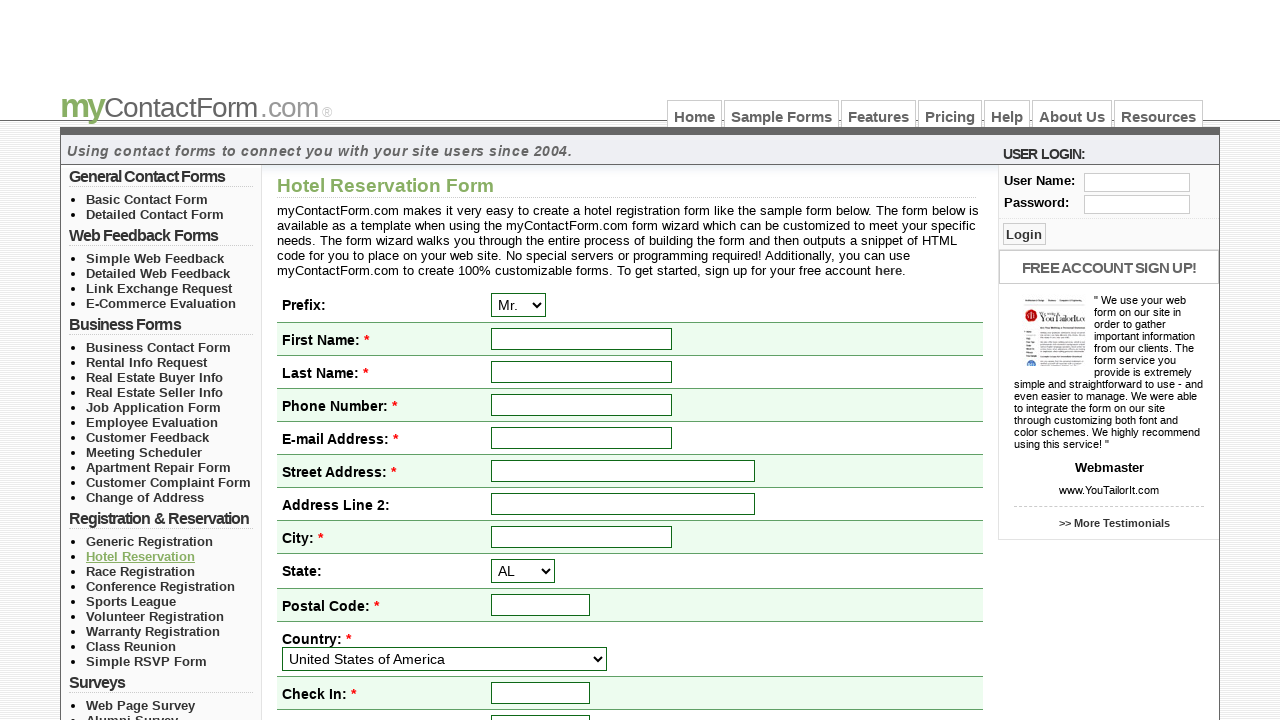

Clicked on navigation link at position ul[4]/li[3] at (140, 571) on //*[@id='left_col_top']/ul[4]/li[3]/a
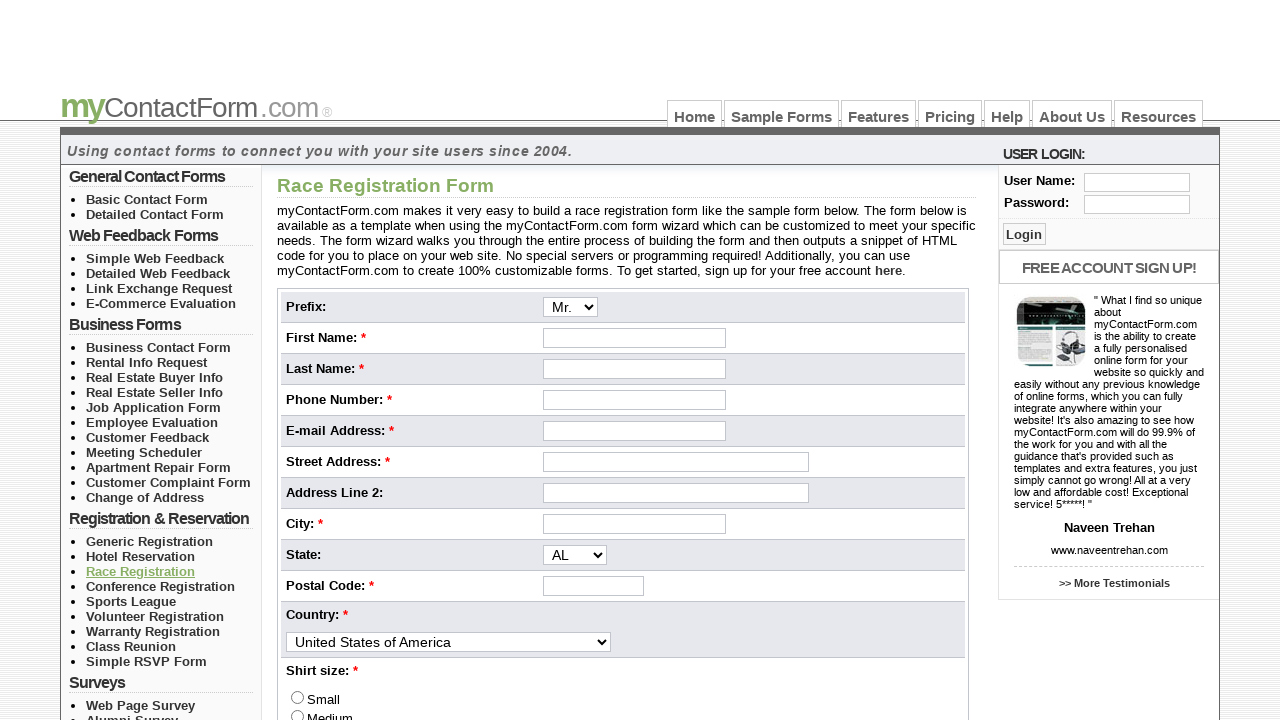

Form page loaded after clicking link 20
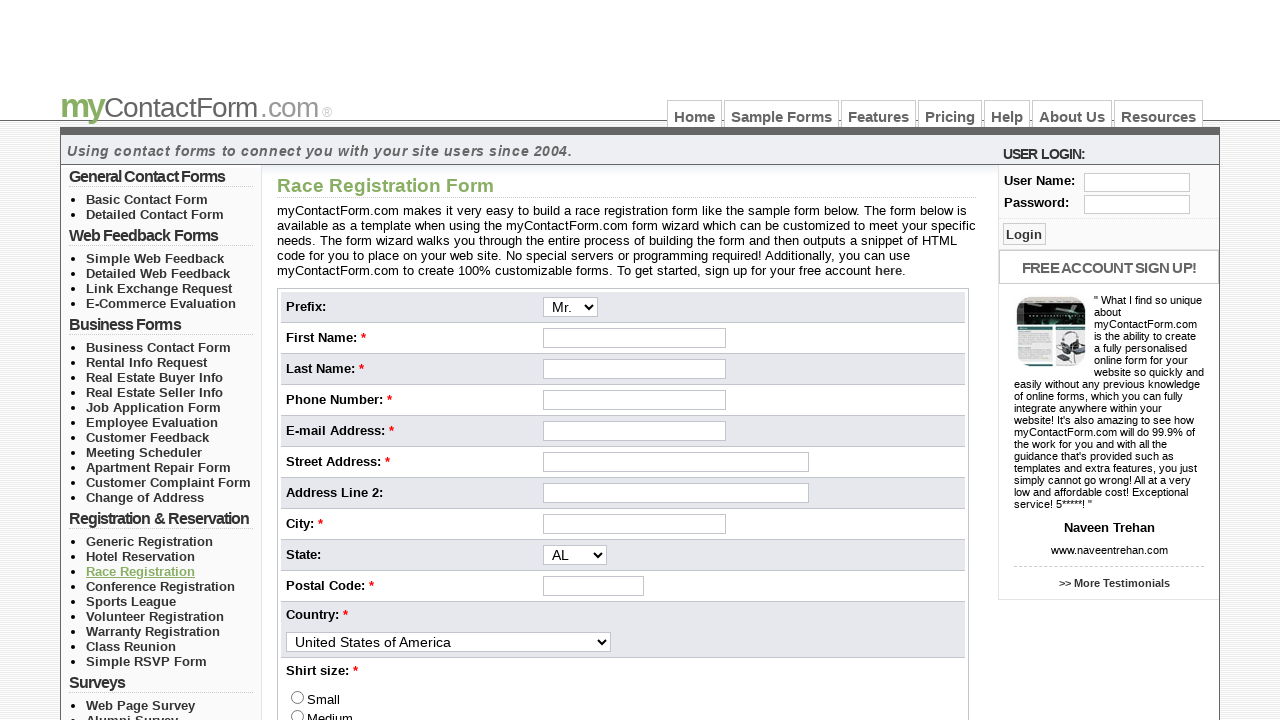

Clicked on navigation link at position ul[4]/li[4] at (160, 586) on //*[@id='left_col_top']/ul[4]/li[4]/a
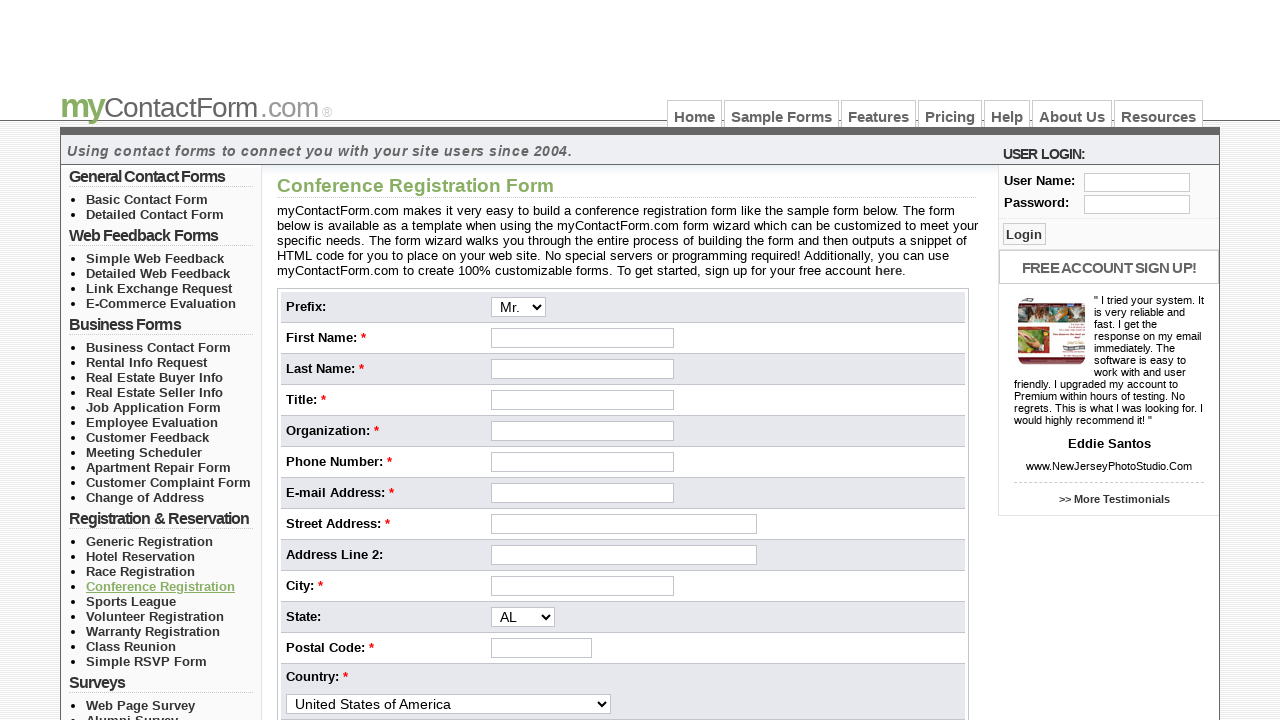

Form page loaded after clicking link 21
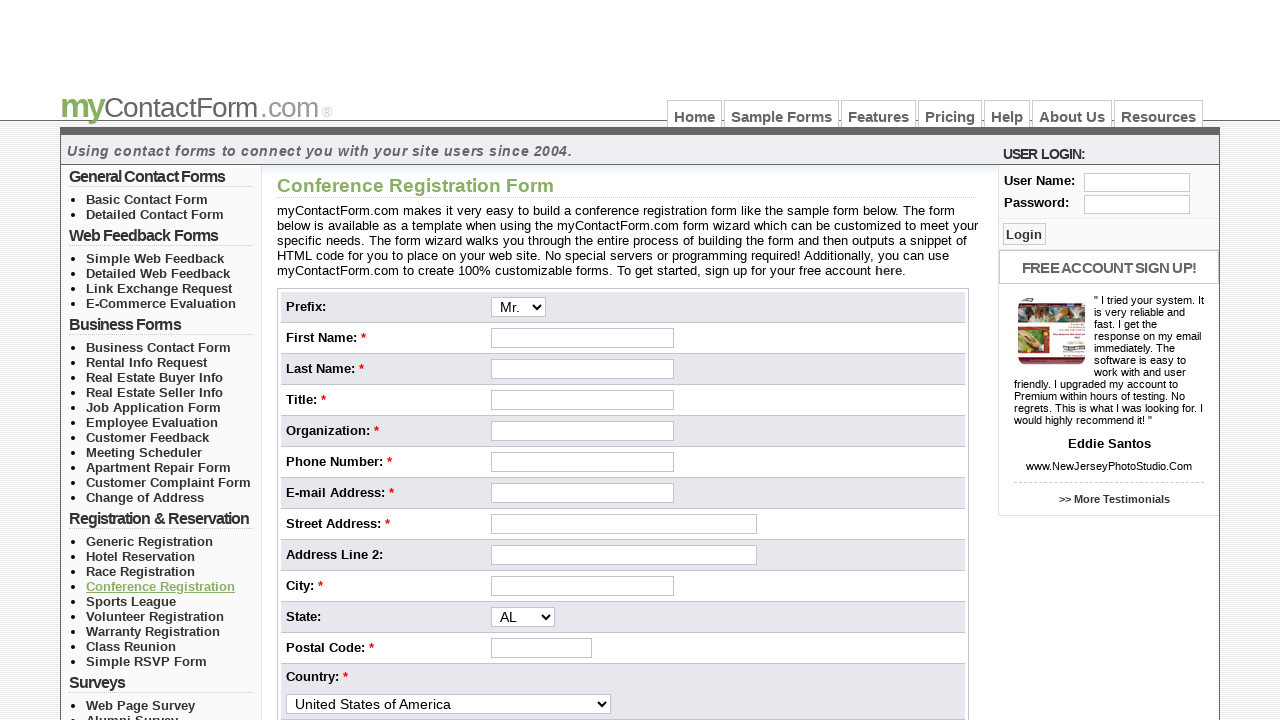

Clicked on navigation link at position ul[4]/li[5] at (131, 601) on //*[@id='left_col_top']/ul[4]/li[5]/a
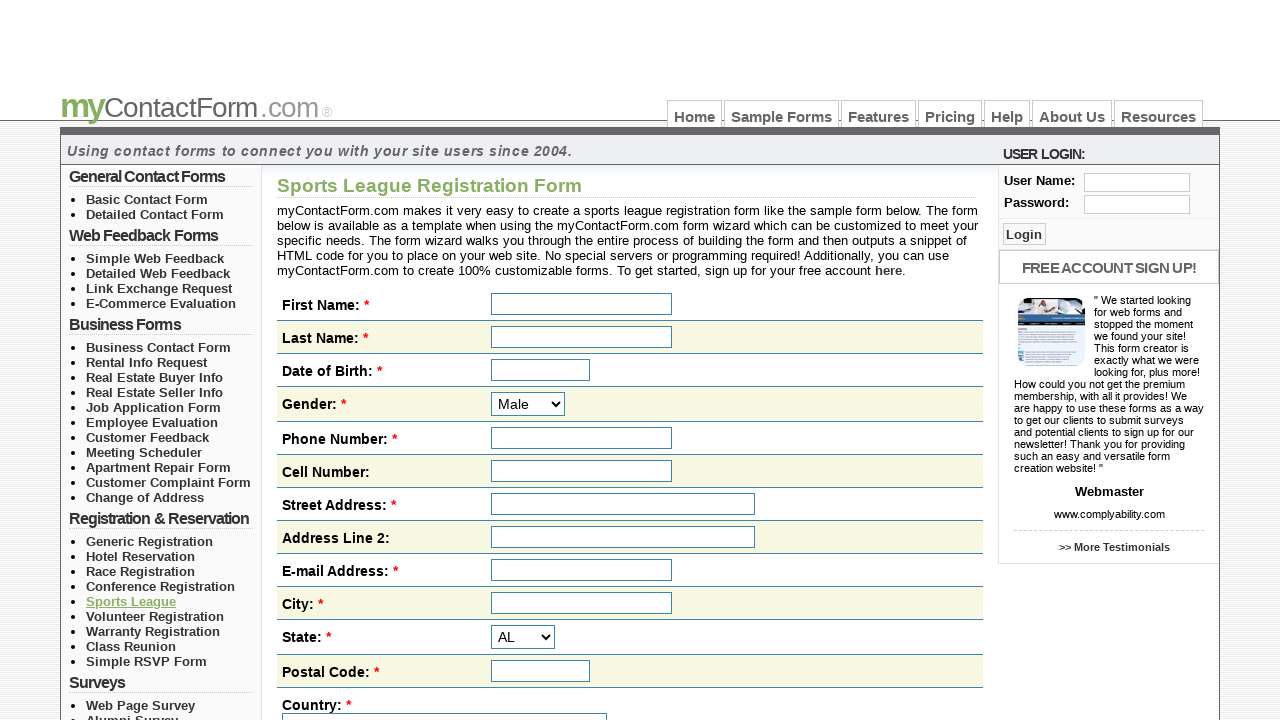

Form page loaded after clicking link 22
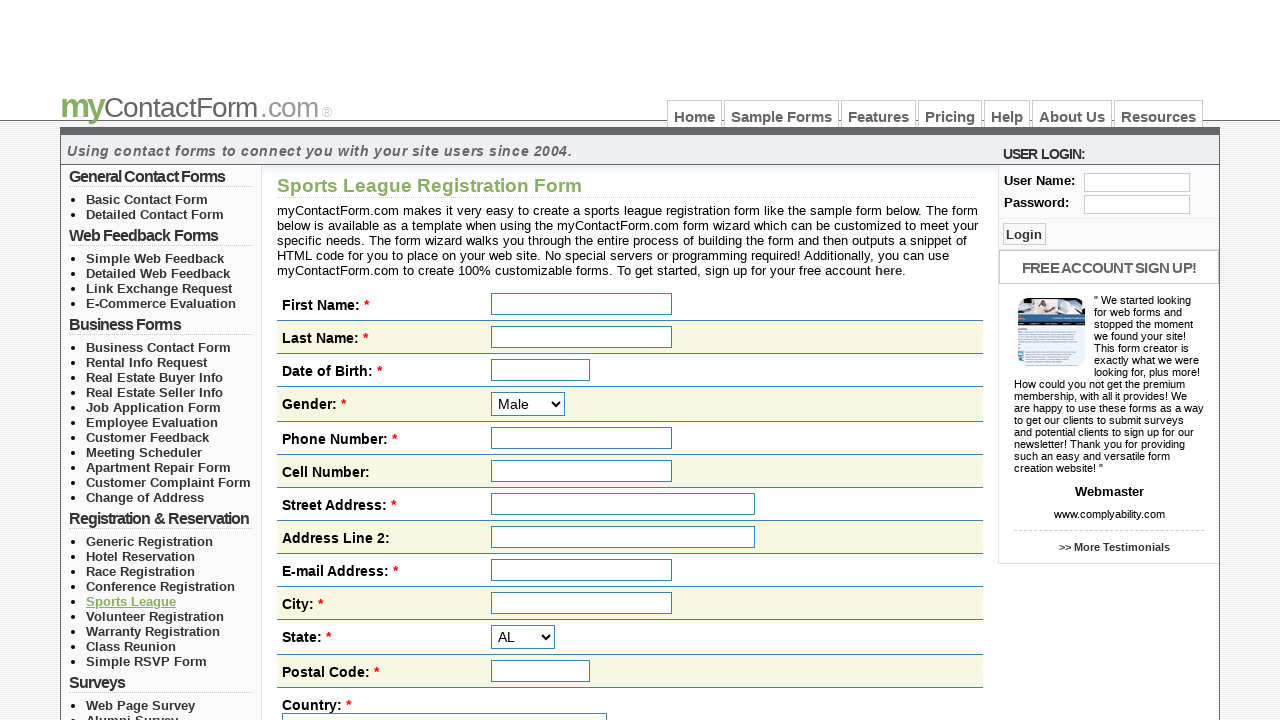

Clicked on navigation link at position ul[4]/li[6] at (155, 616) on //*[@id='left_col_top']/ul[4]/li[6]/a
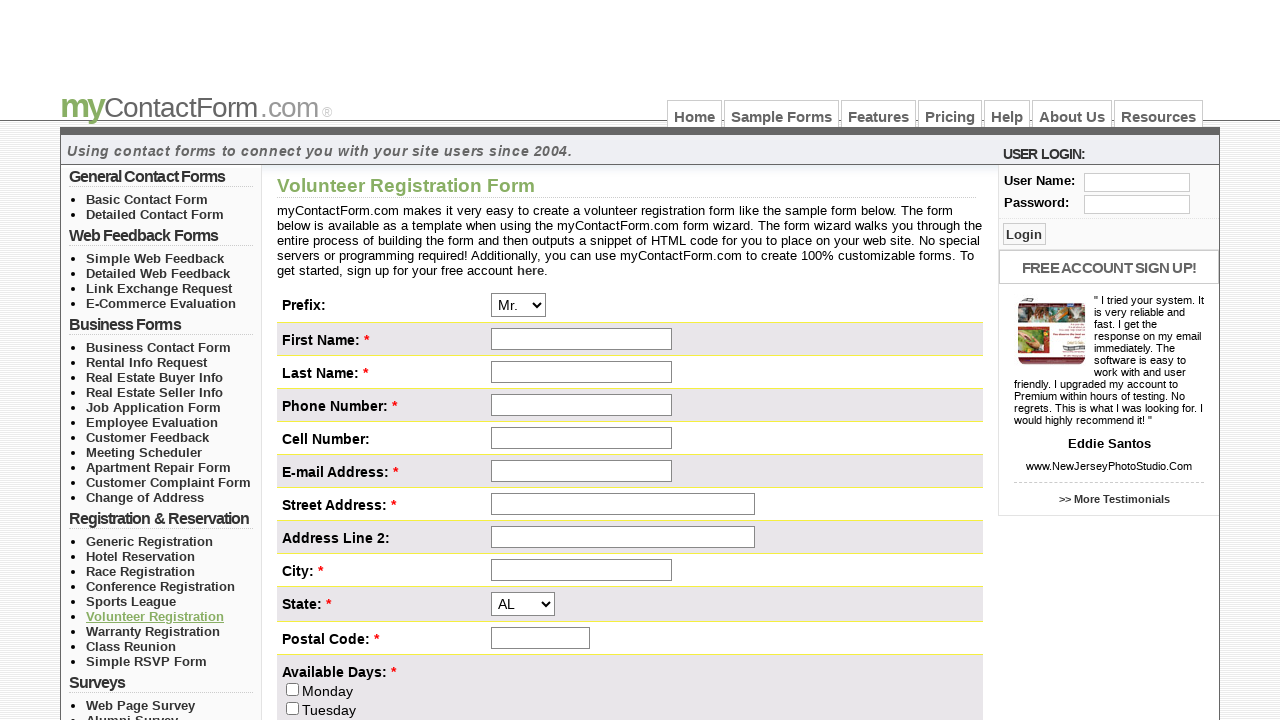

Form page loaded after clicking link 23
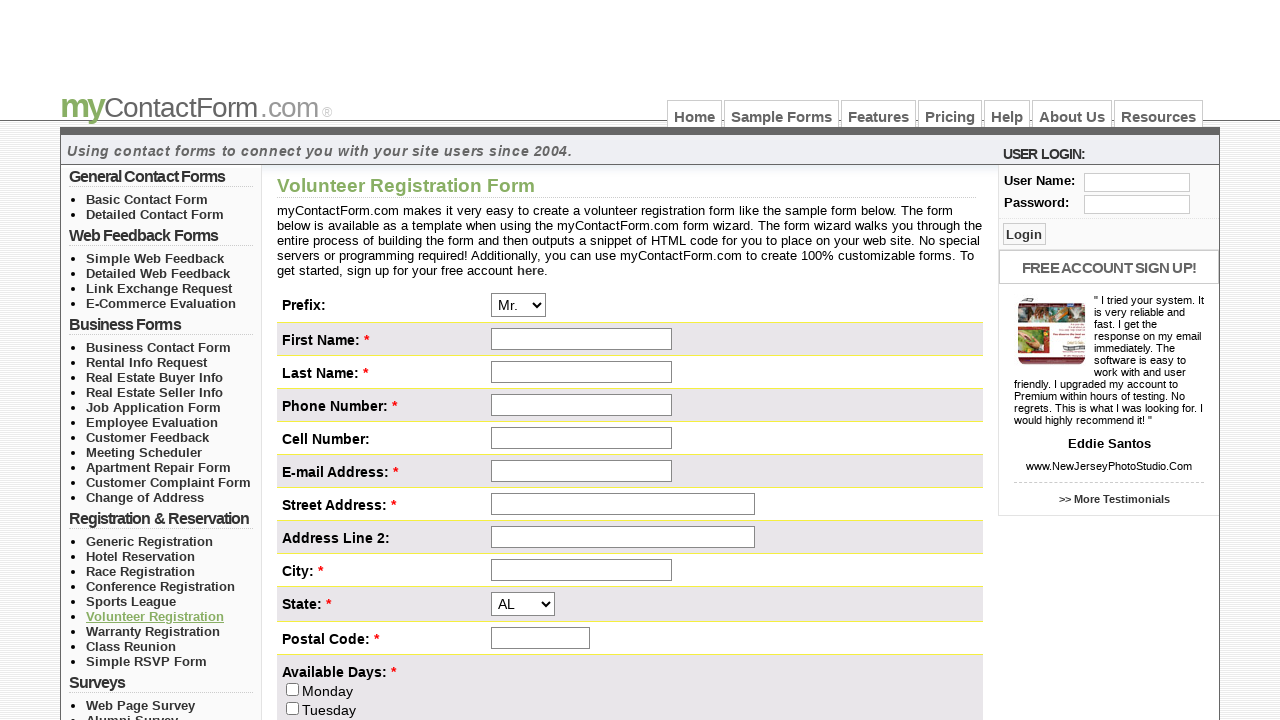

Clicked on navigation link at position ul[4]/li[7] at (153, 631) on //*[@id='left_col_top']/ul[4]/li[7]/a
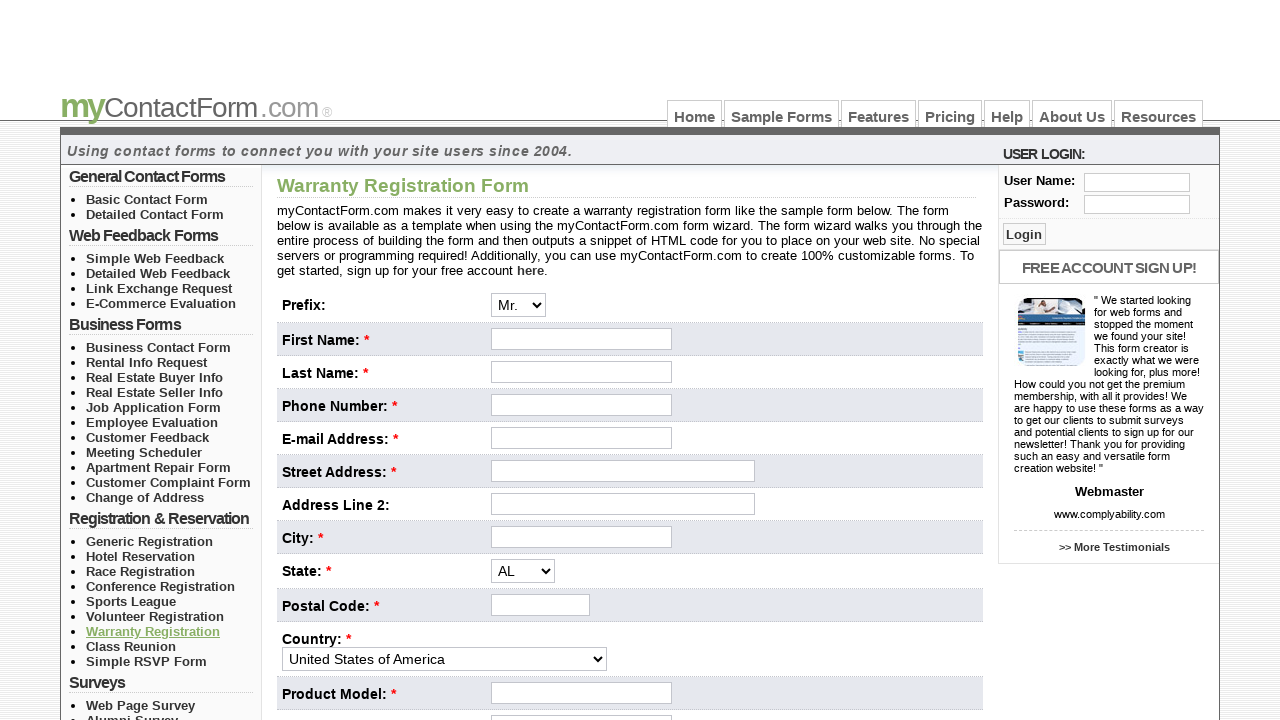

Form page loaded after clicking link 24
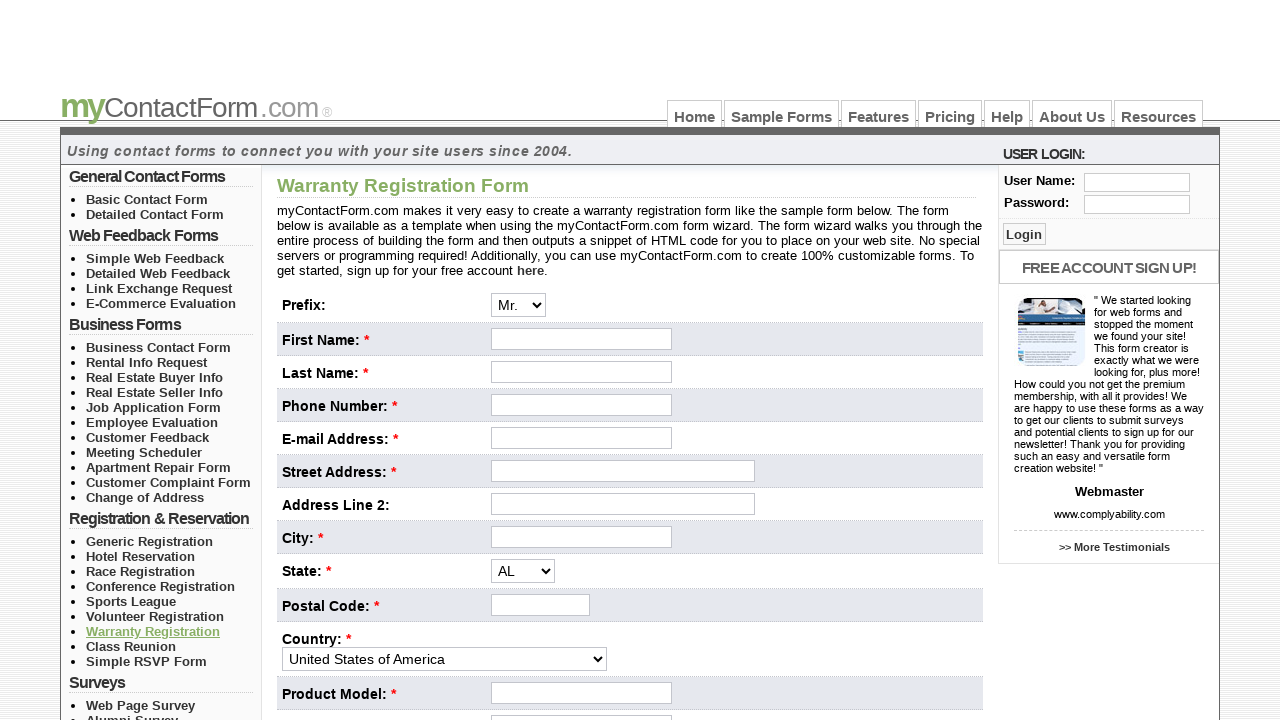

Clicked on navigation link at position ul[4]/li[8] at (131, 646) on //*[@id='left_col_top']/ul[4]/li[8]/a
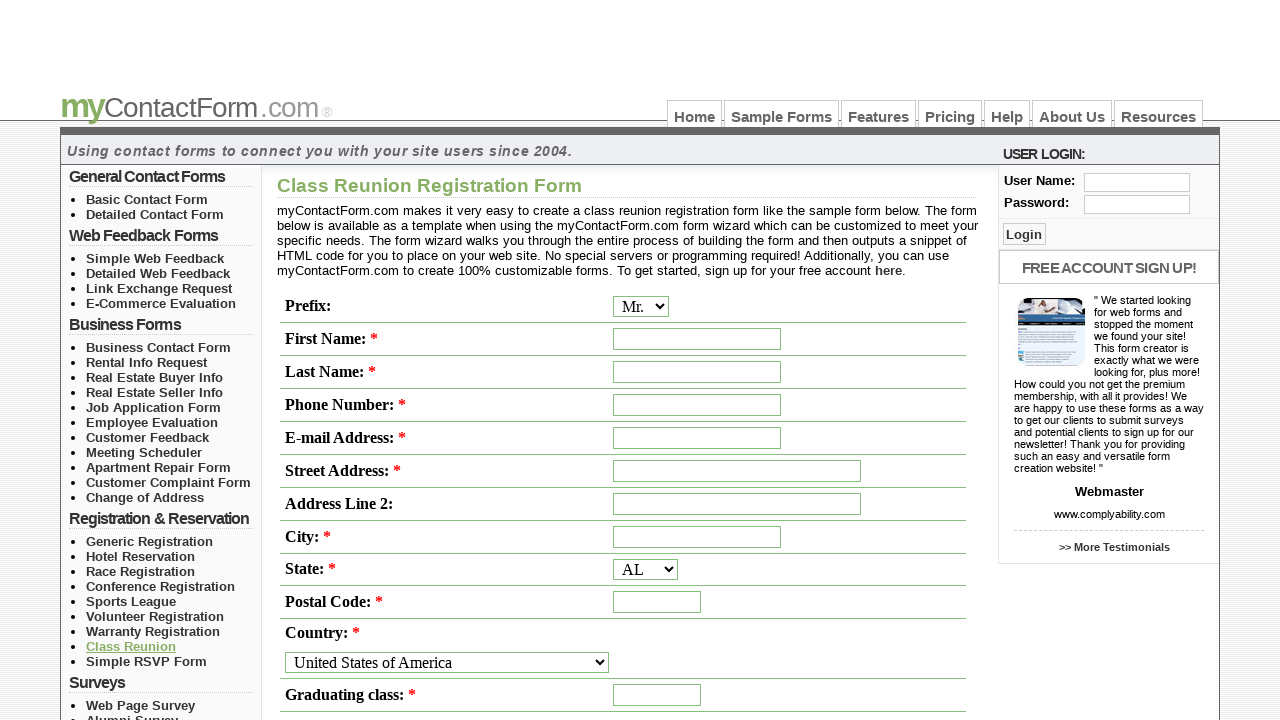

Form page loaded after clicking link 25
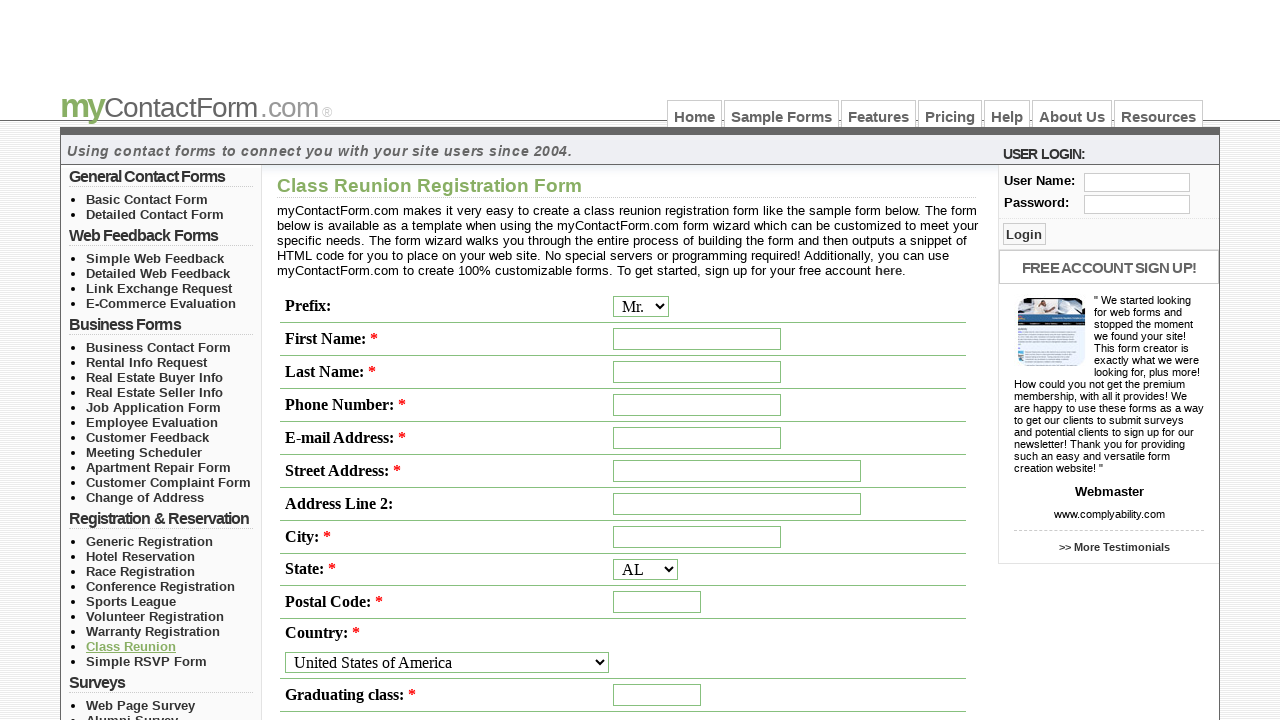

Clicked on navigation link at position ul[4]/li[9] at (146, 661) on //*[@id='left_col_top']/ul[4]/li[9]/a
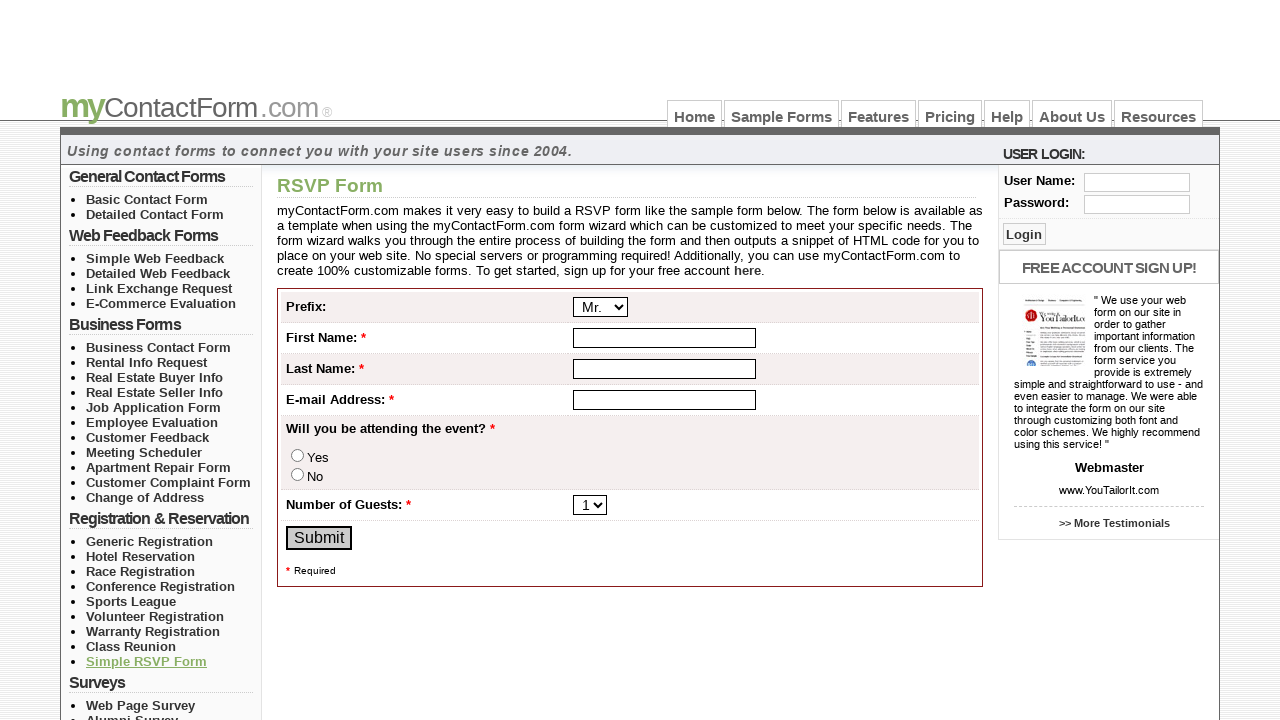

Form page loaded after clicking link 26
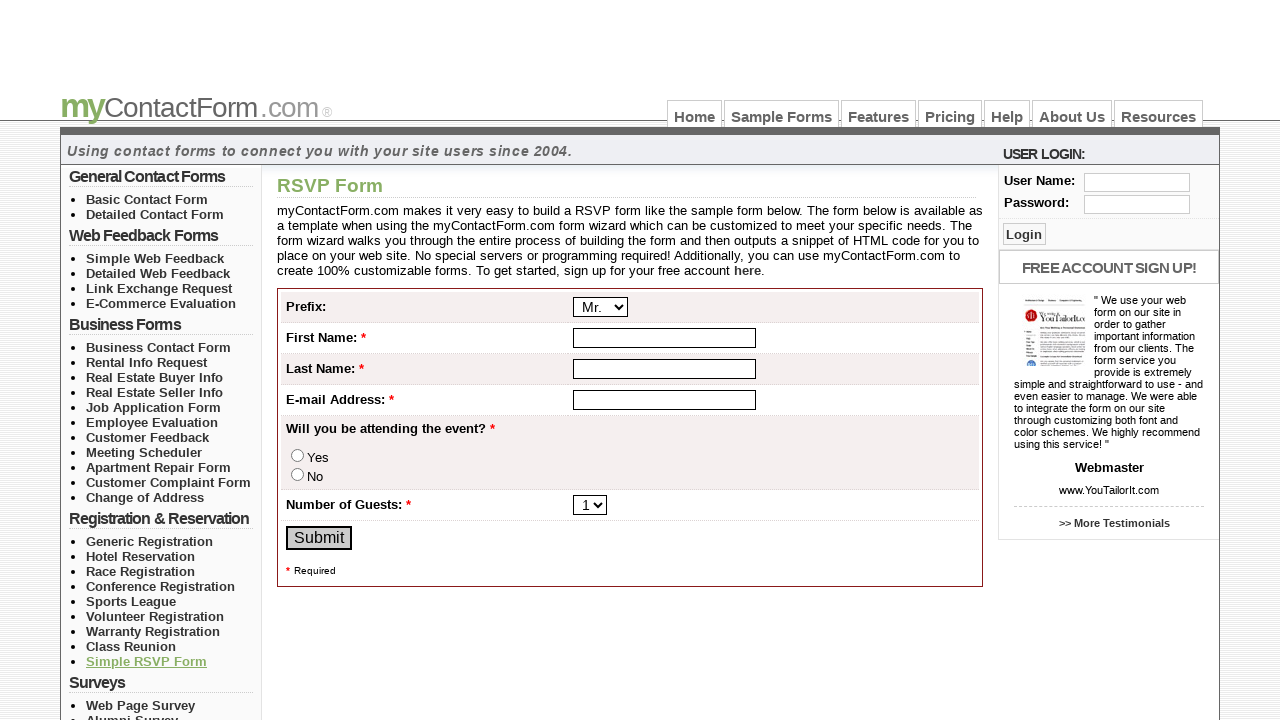

Clicked on navigation link at position ul[5]/li[1] at (140, 705) on //*[@id='left_col_top']/ul[5]/li[1]/a
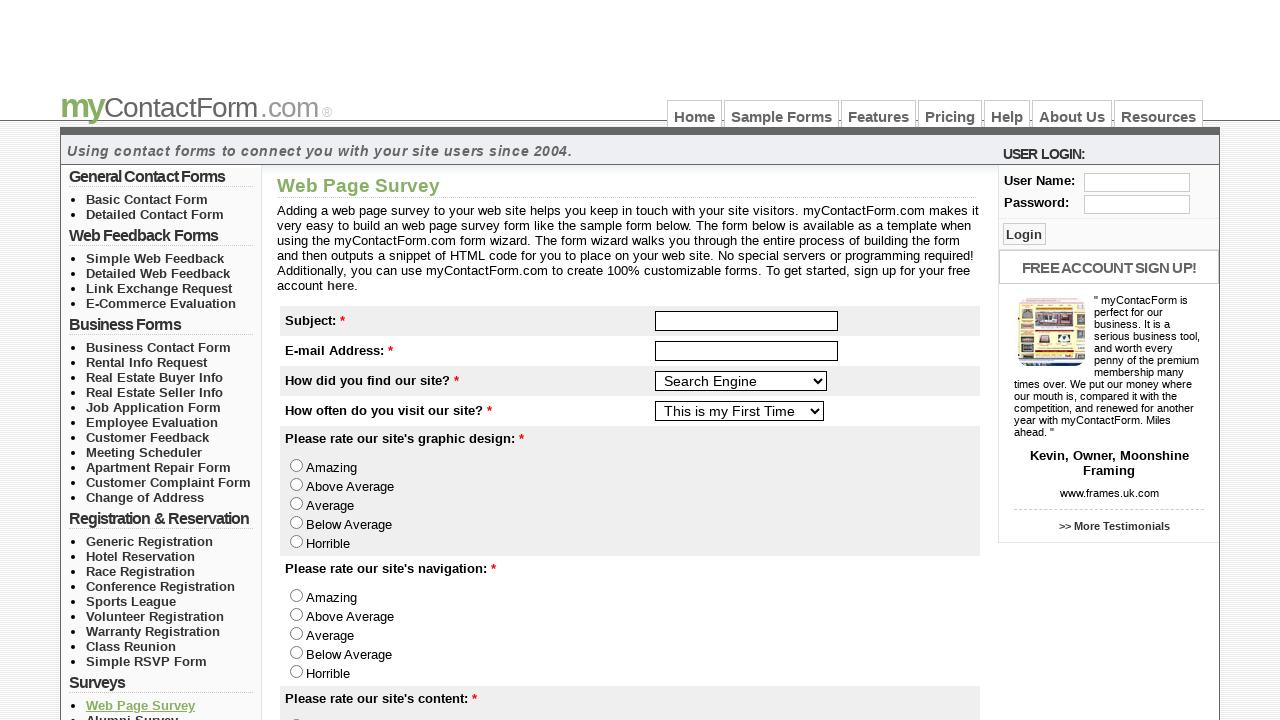

Form page loaded after clicking link 27
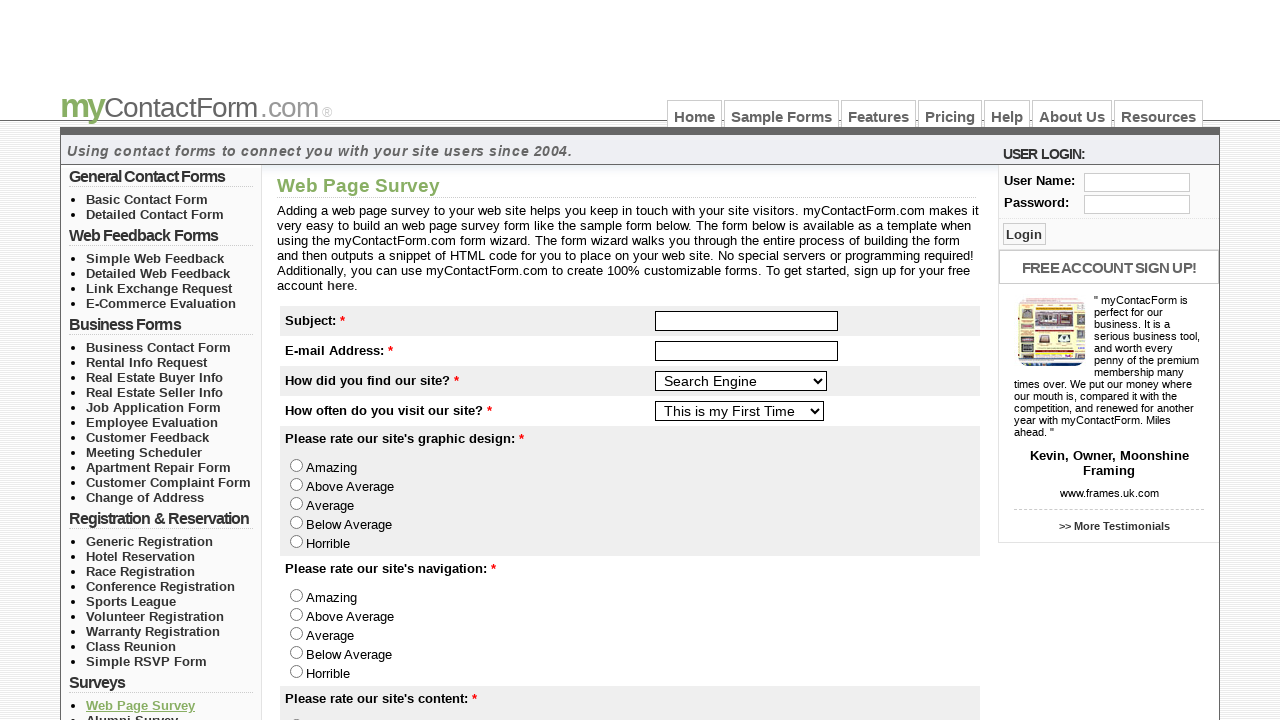

Clicked on navigation link at position ul[5]/li[2] at (132, 713) on //*[@id='left_col_top']/ul[5]/li[2]/a
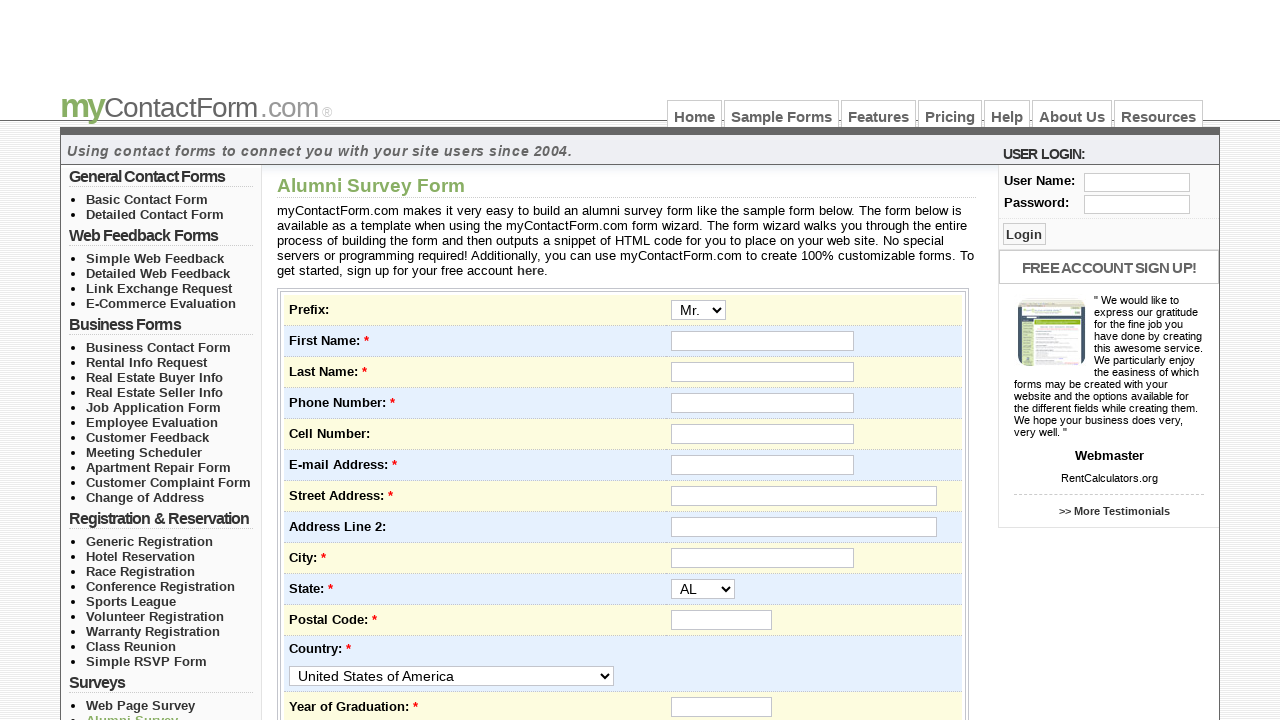

Form page loaded after clicking link 28
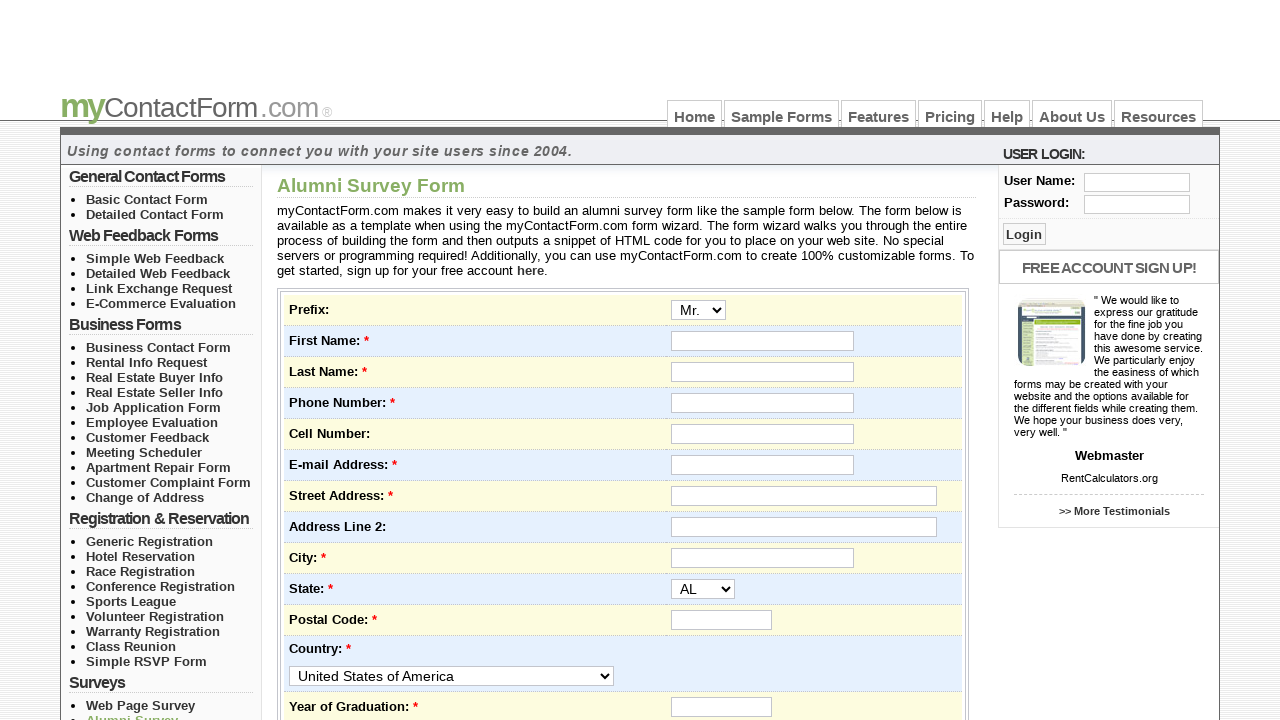

Clicked on navigation link at position ul[5]/li[3] at (145, 360) on //*[@id='left_col_top']/ul[5]/li[3]/a
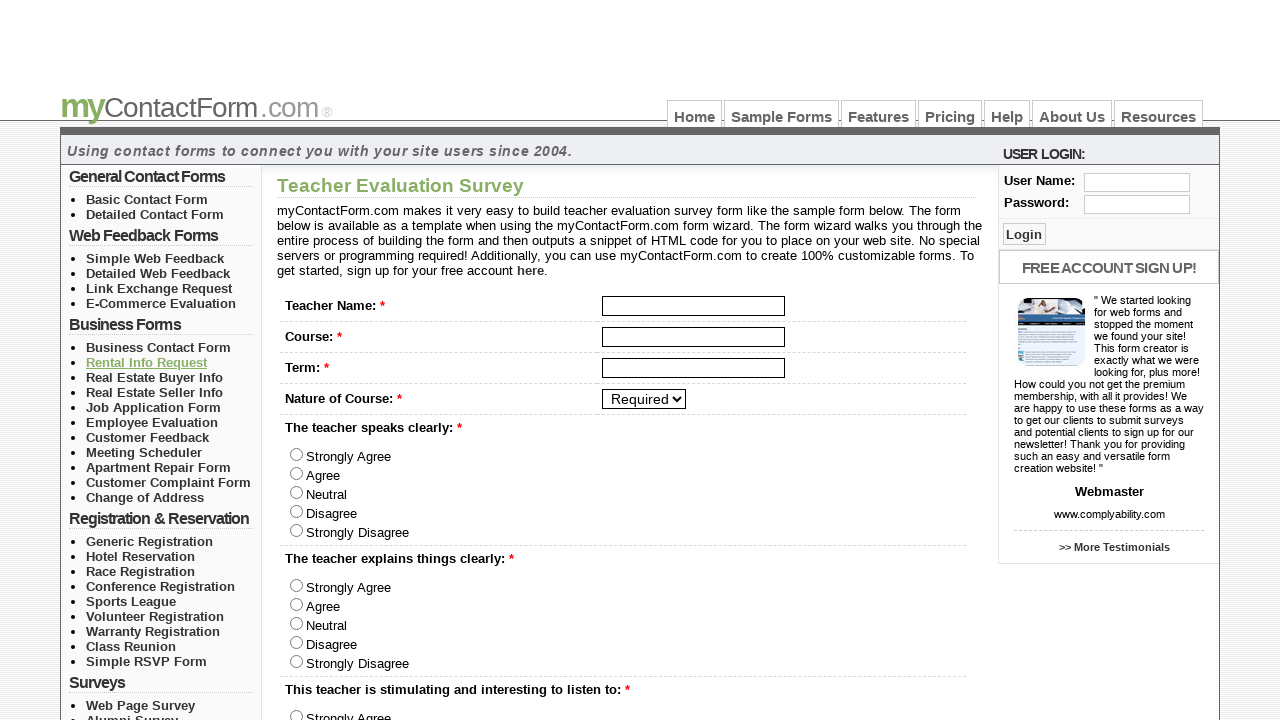

Form page loaded after clicking link 29
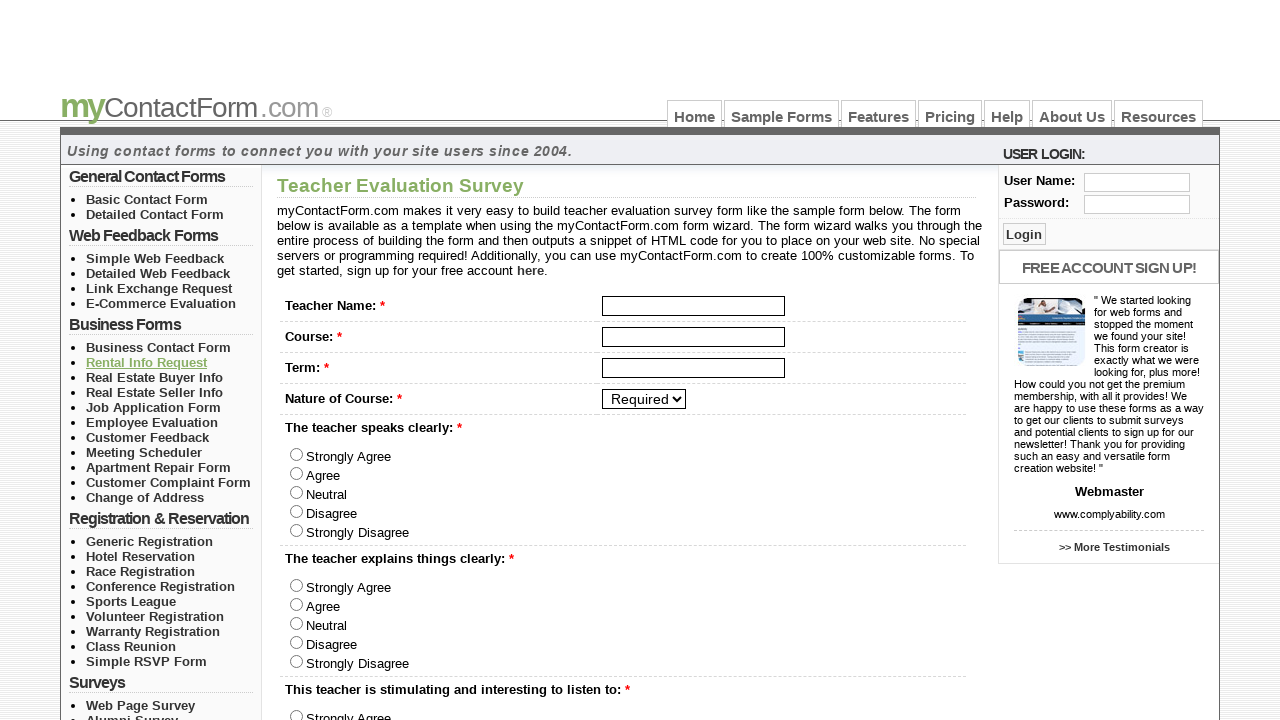

Clicked on navigation link at position ul[5]/li[4] at (145, 360) on //*[@id='left_col_top']/ul[5]/li[4]/a
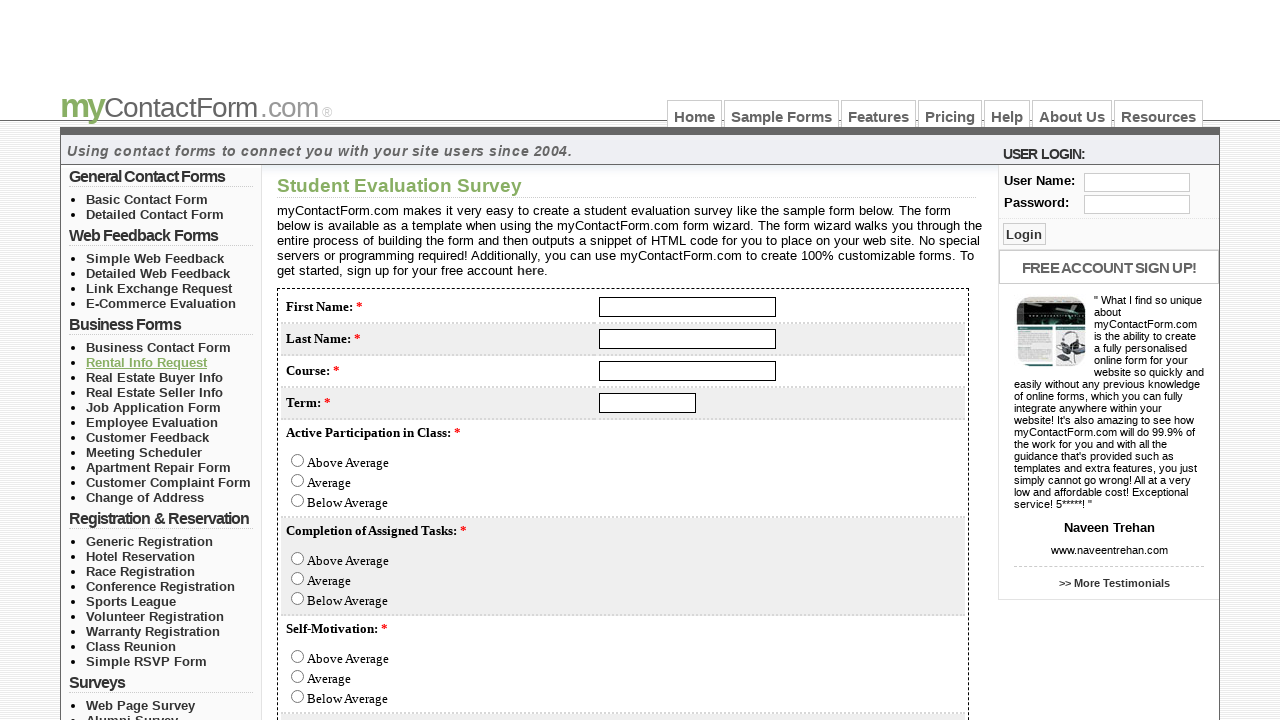

Form page loaded after clicking link 30
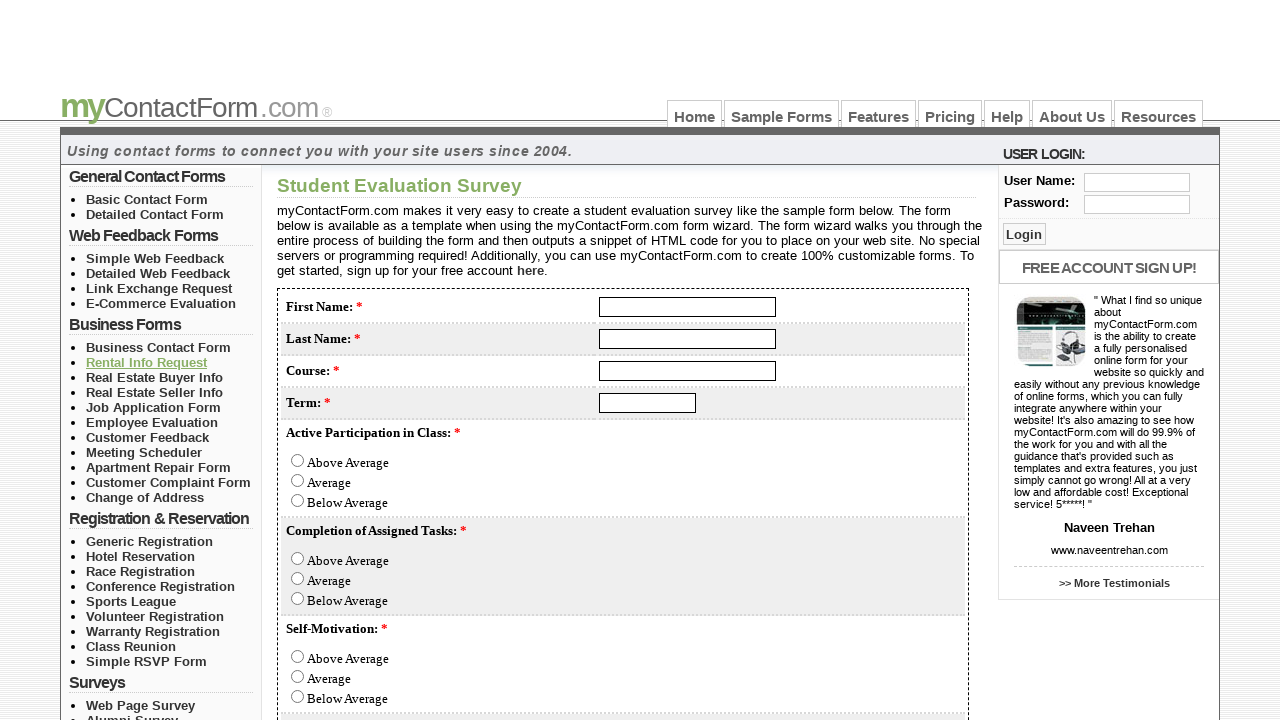

Clicked on navigation link at position ul[5]/li[5] at (143, 360) on //*[@id='left_col_top']/ul[5]/li[5]/a
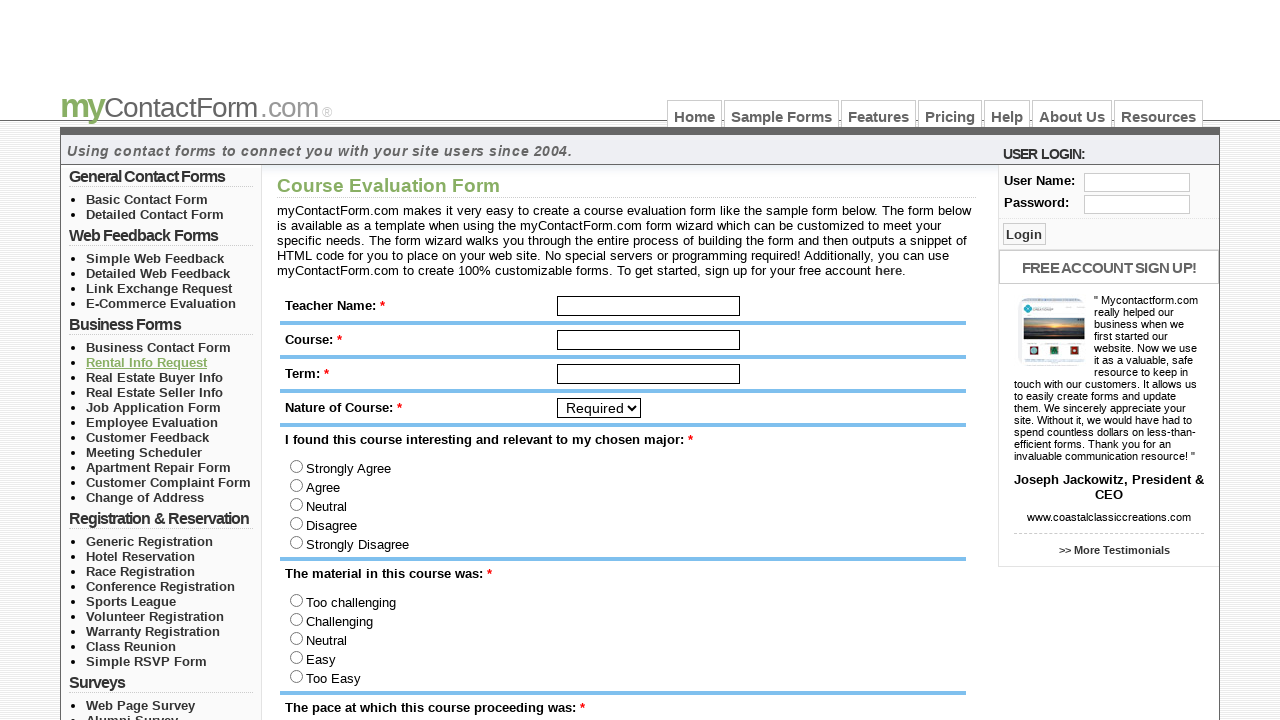

Form page loaded after clicking link 31
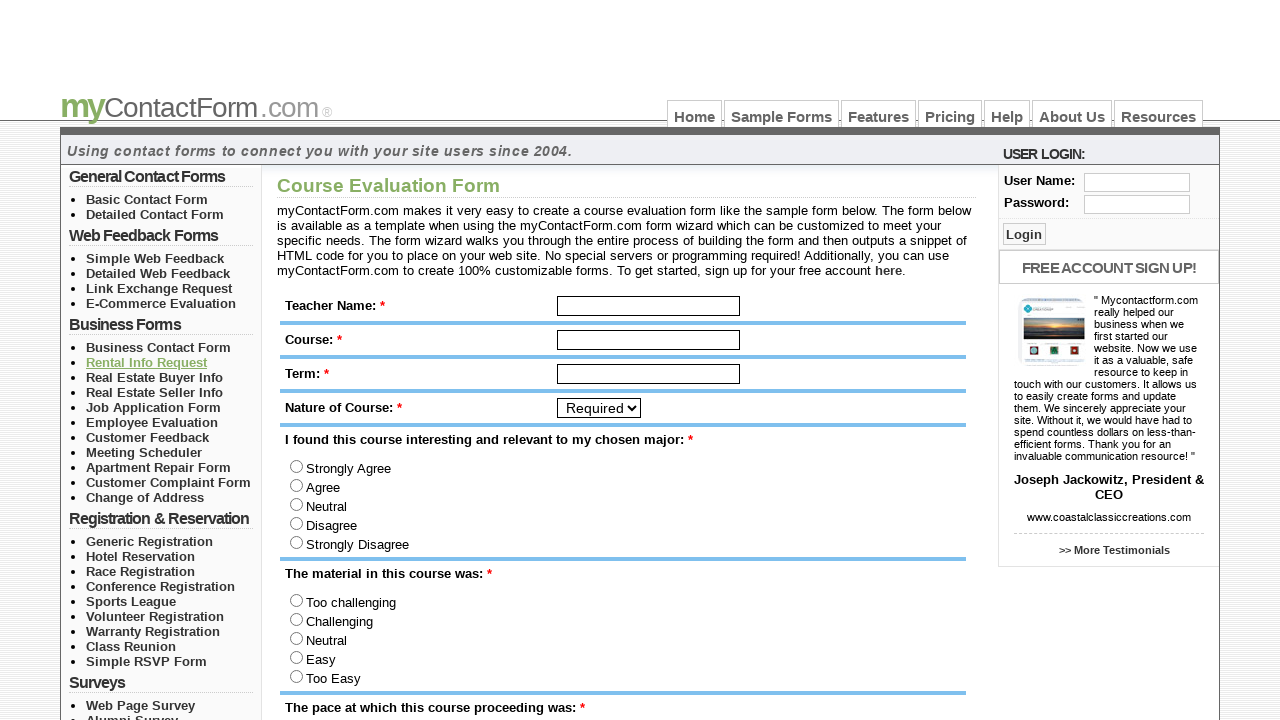

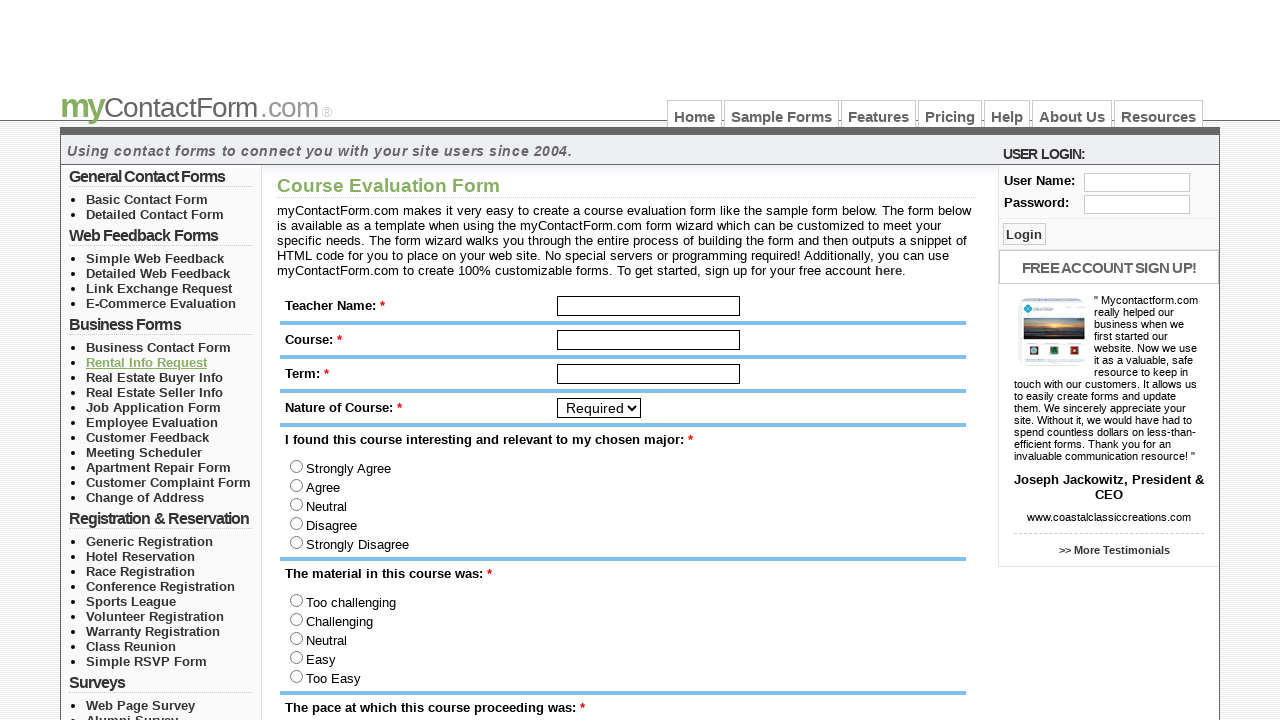